Navigates to Ferguson's 3M products category page and repeatedly clicks the "Show More" button to load additional products until all are displayed

Starting URL: https://www.ferguson.com/category/3m-2/

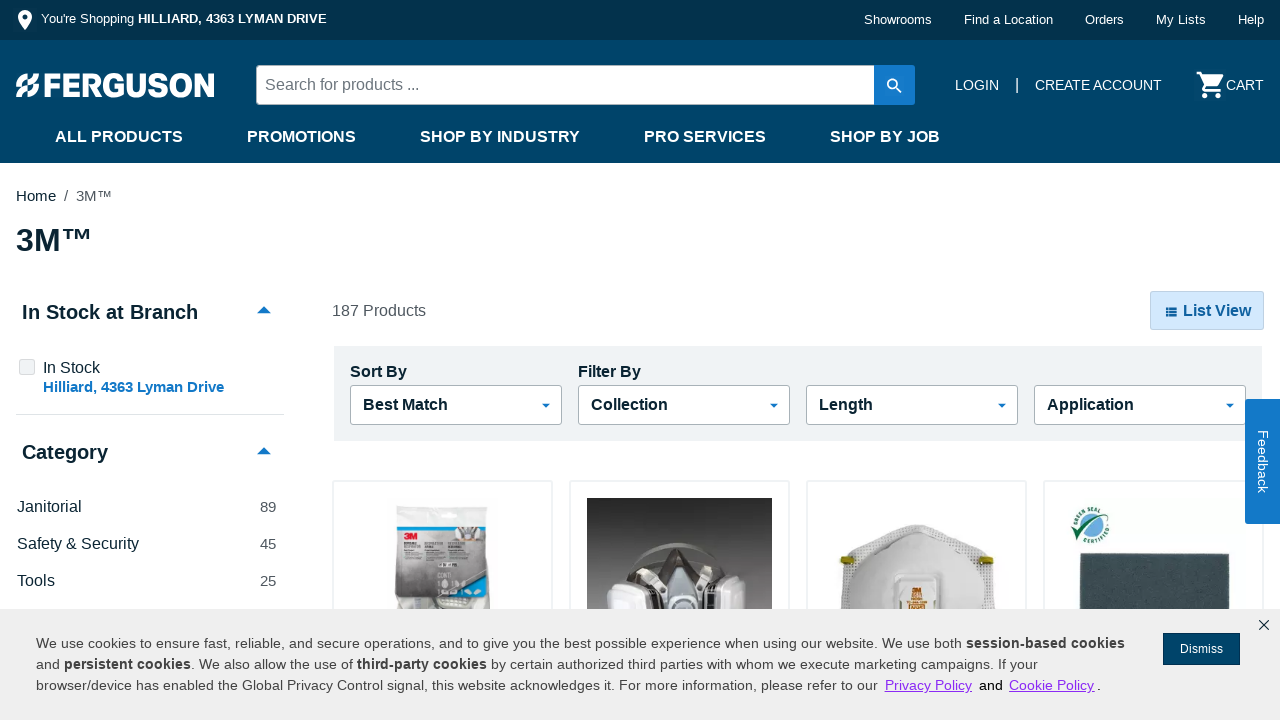

Waited for initial products to load on Ferguson 3M category page
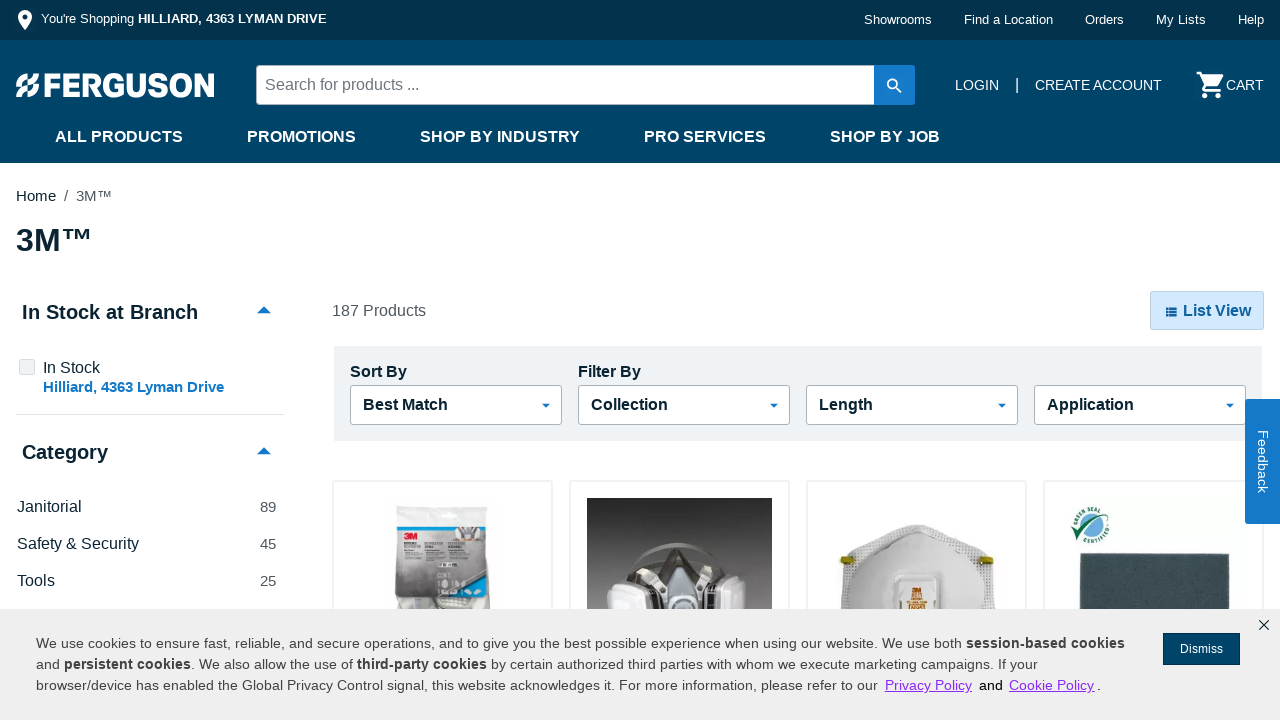

Retrieved initial product count: 23 products
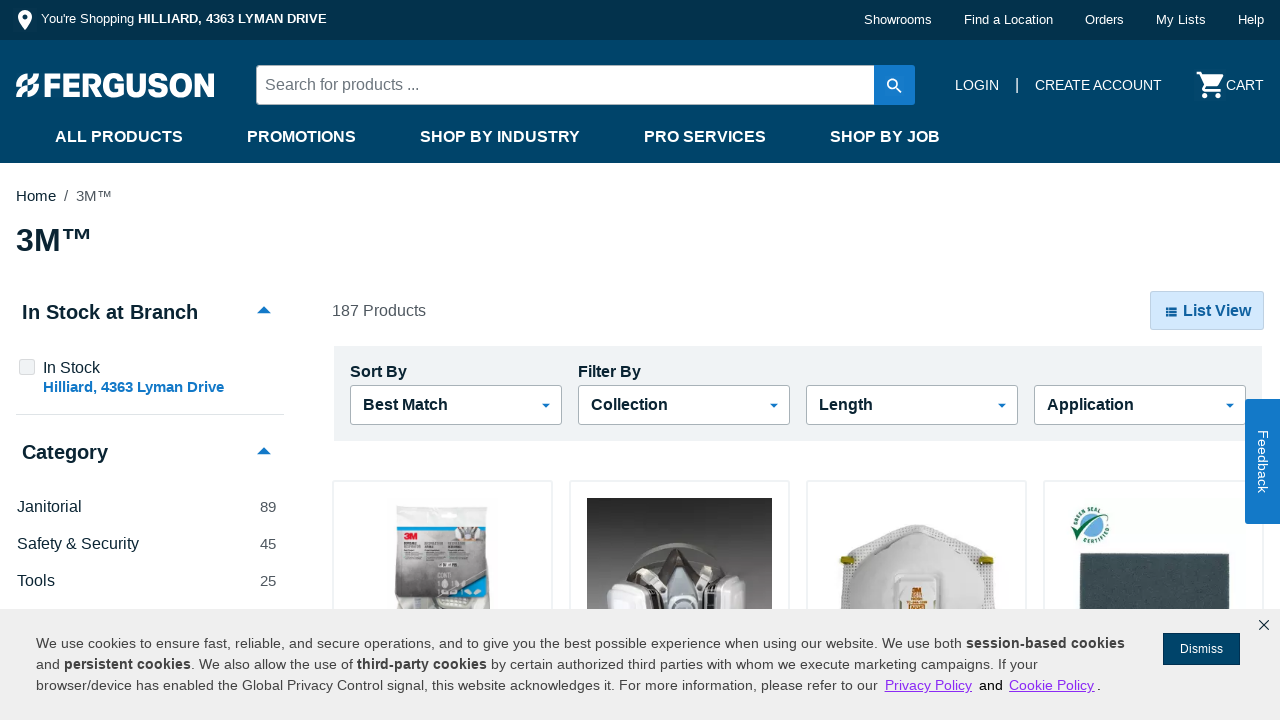

Checked for Show More button availability
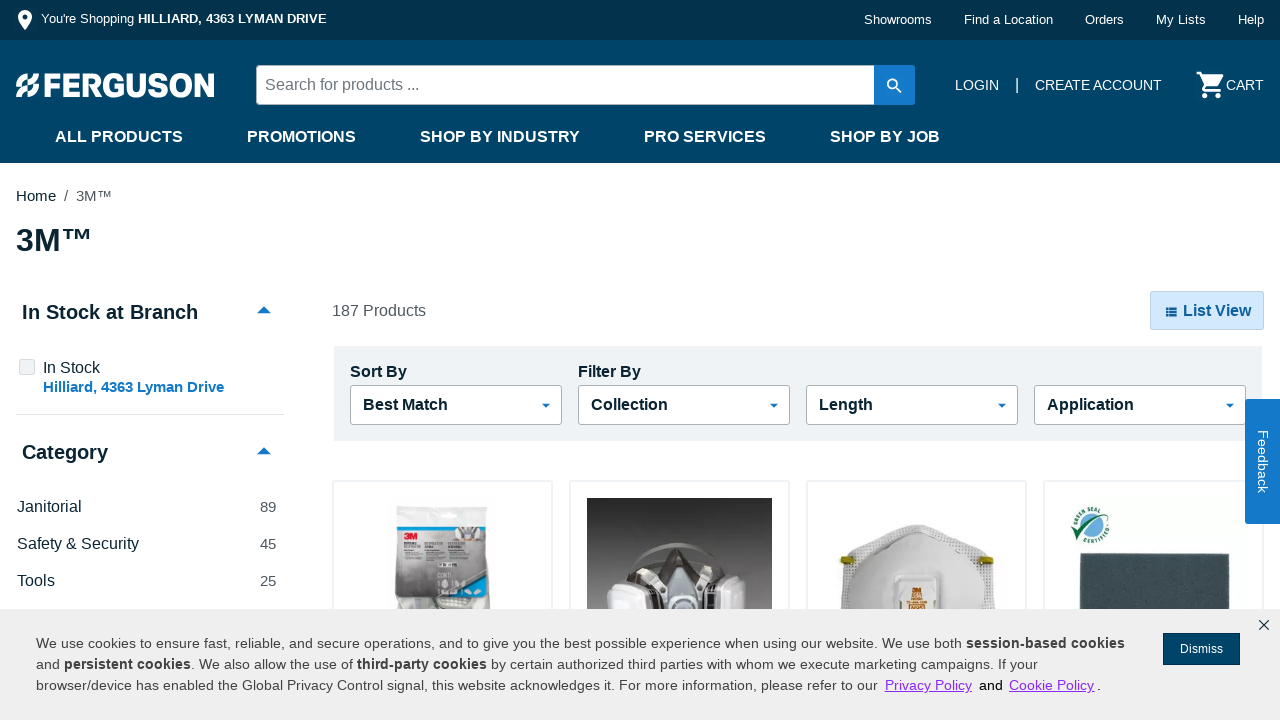

Scrolled Show More button into view
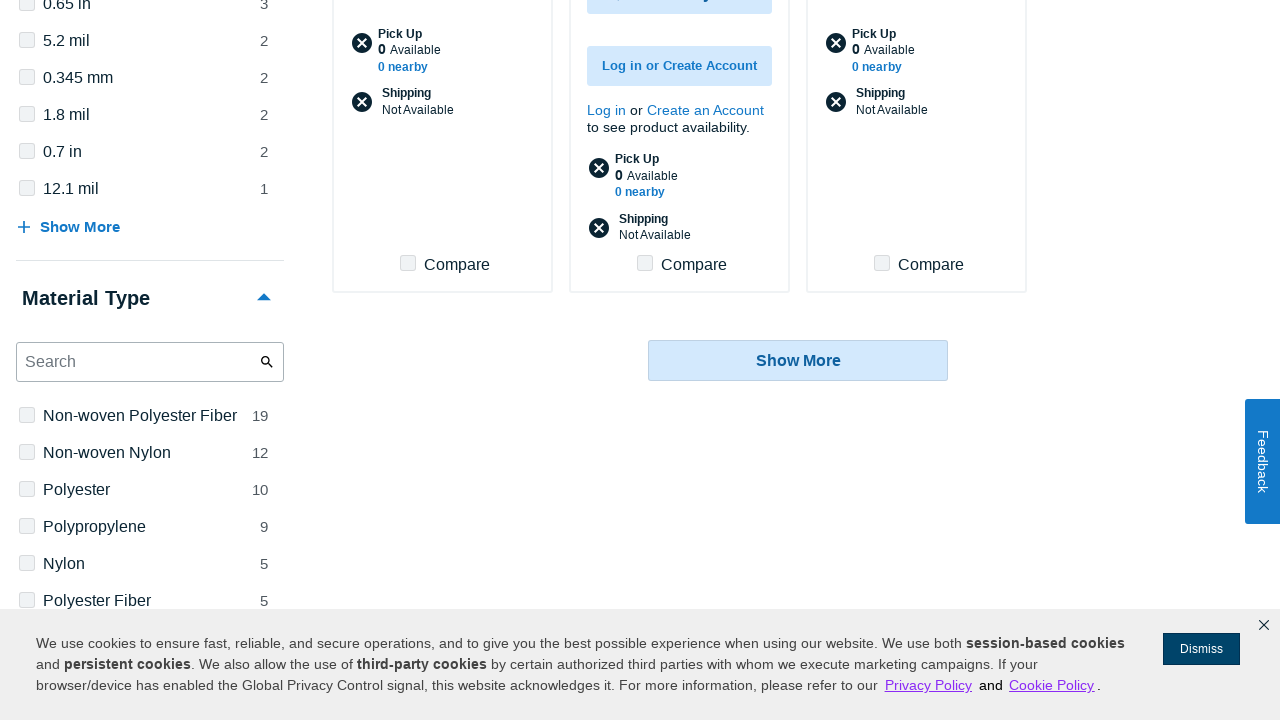

Clicked Show More button to load additional products
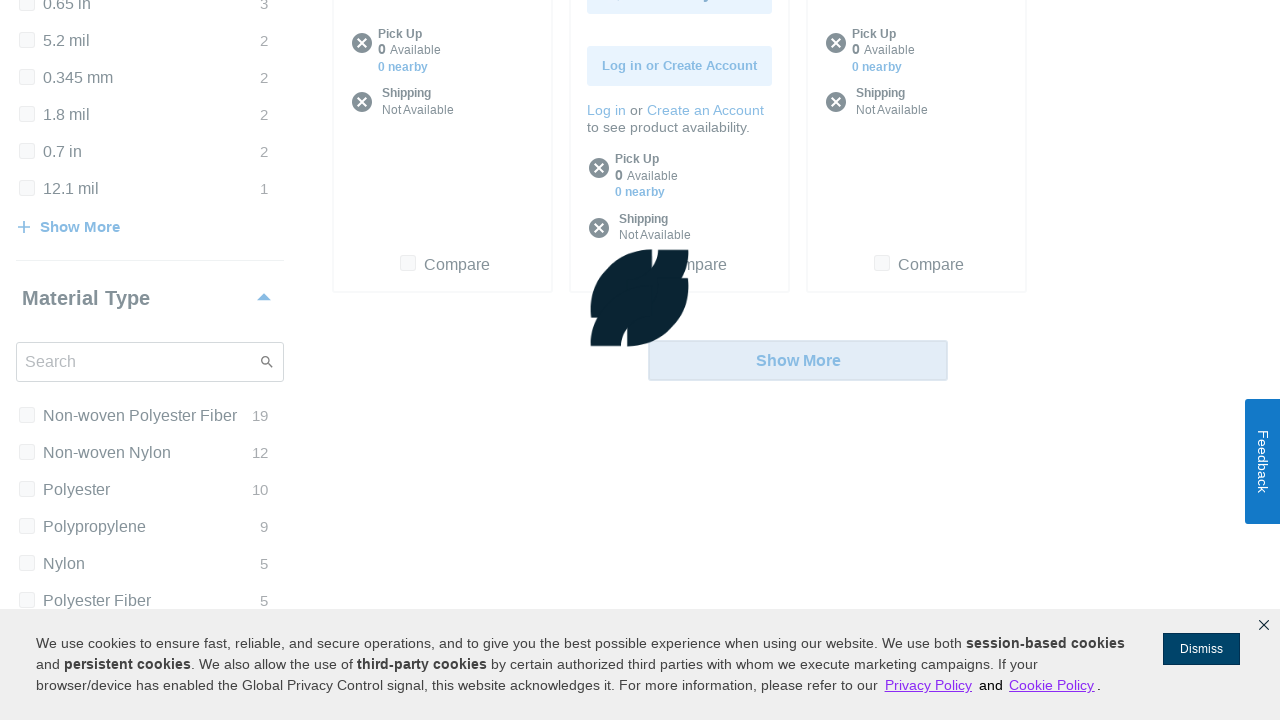

Waited 3 seconds for new products to load
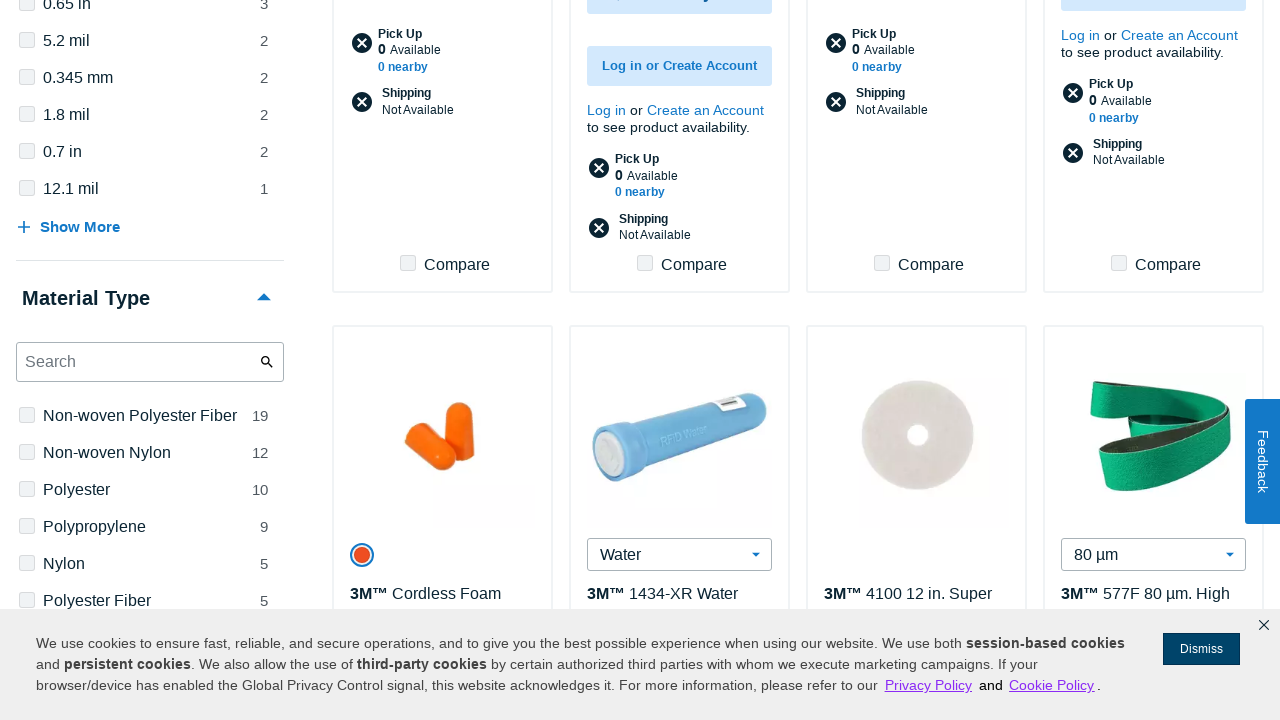

Retrieved updated product count: 45 products
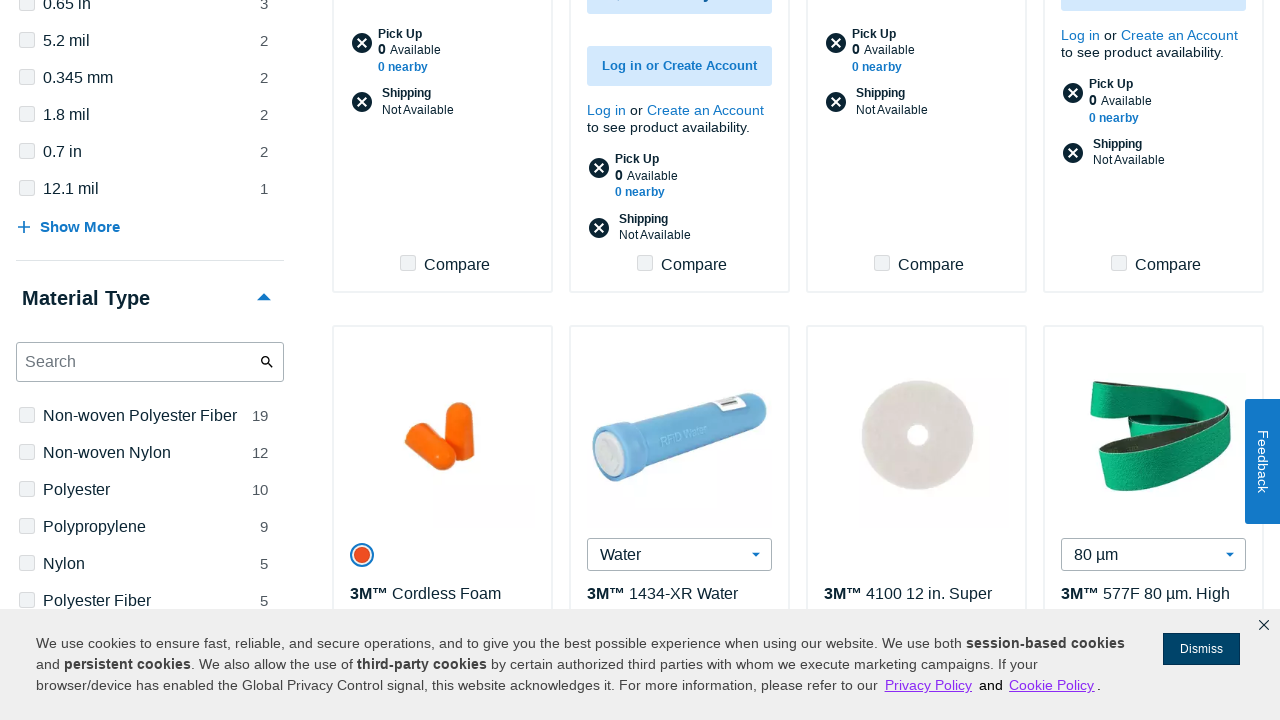

Checked for Show More button availability
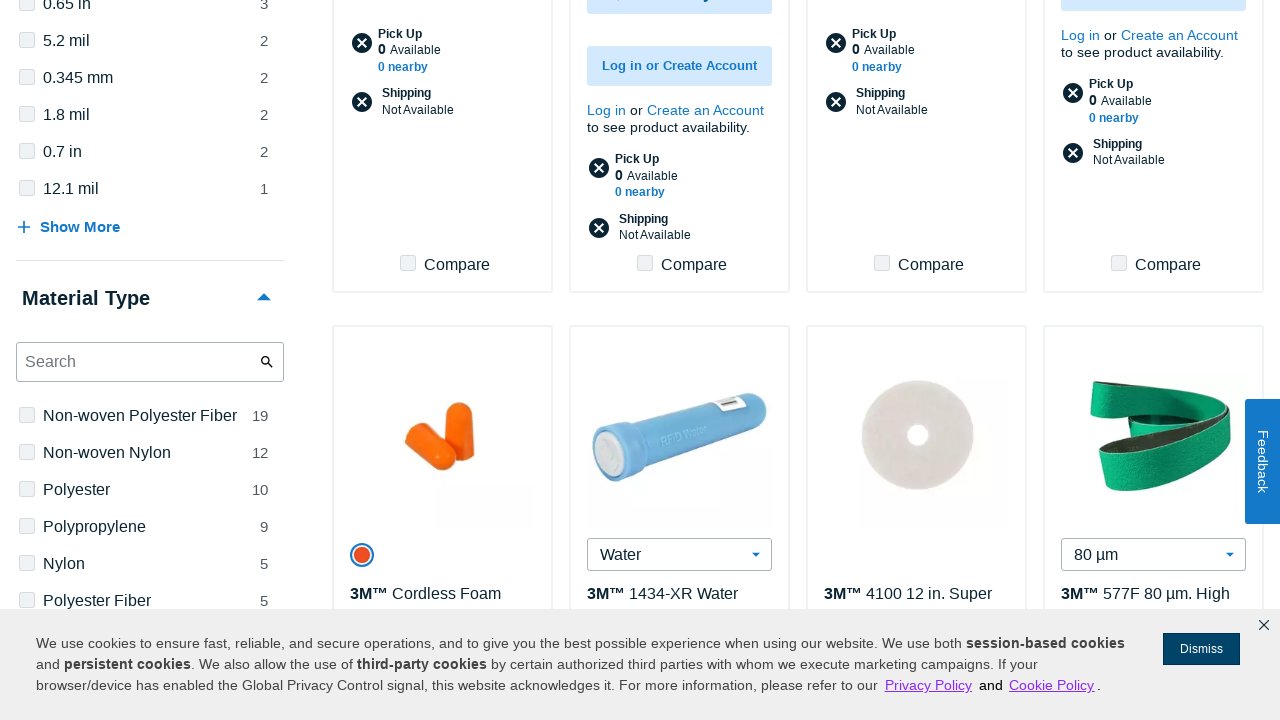

Scrolled Show More button into view
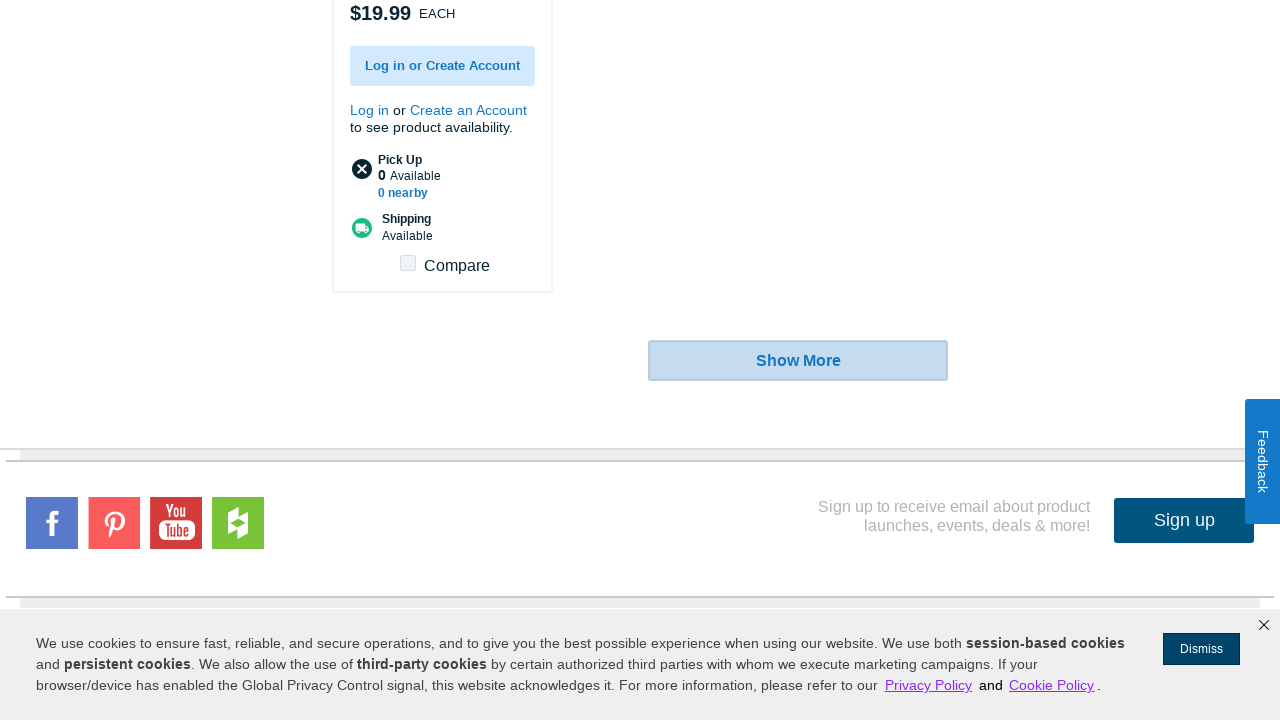

Clicked Show More button to load additional products
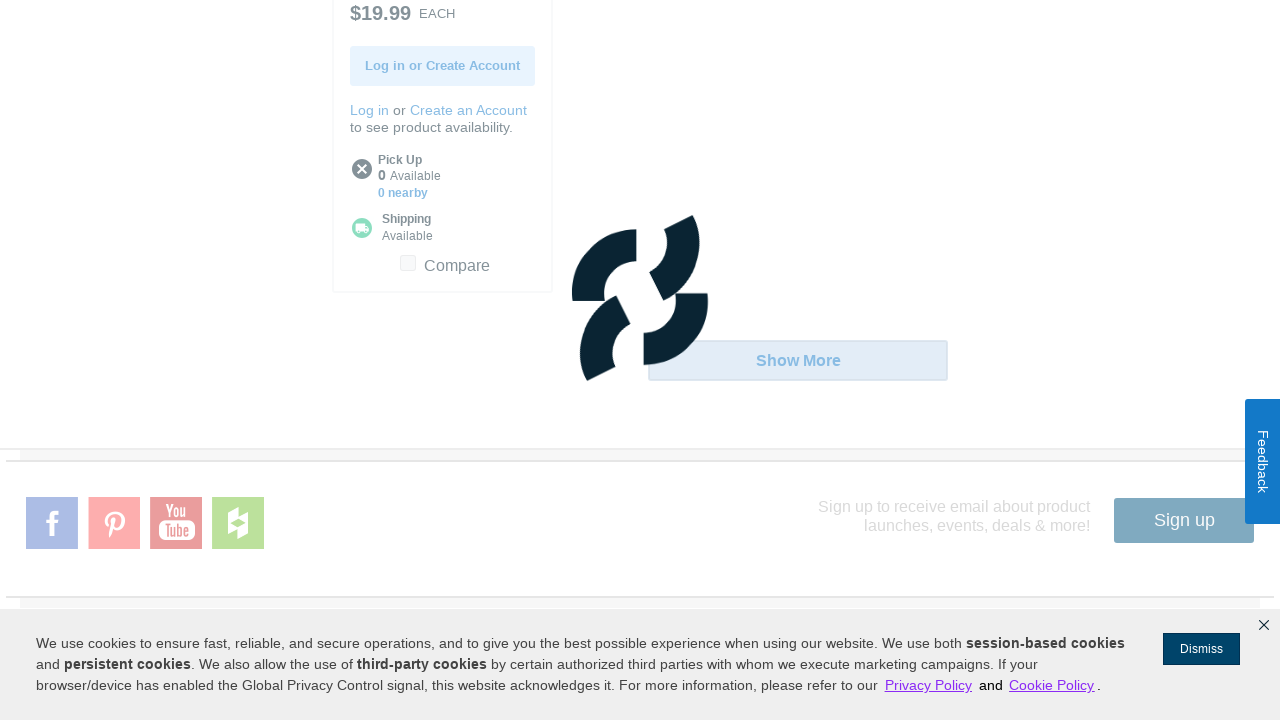

Waited 3 seconds for new products to load
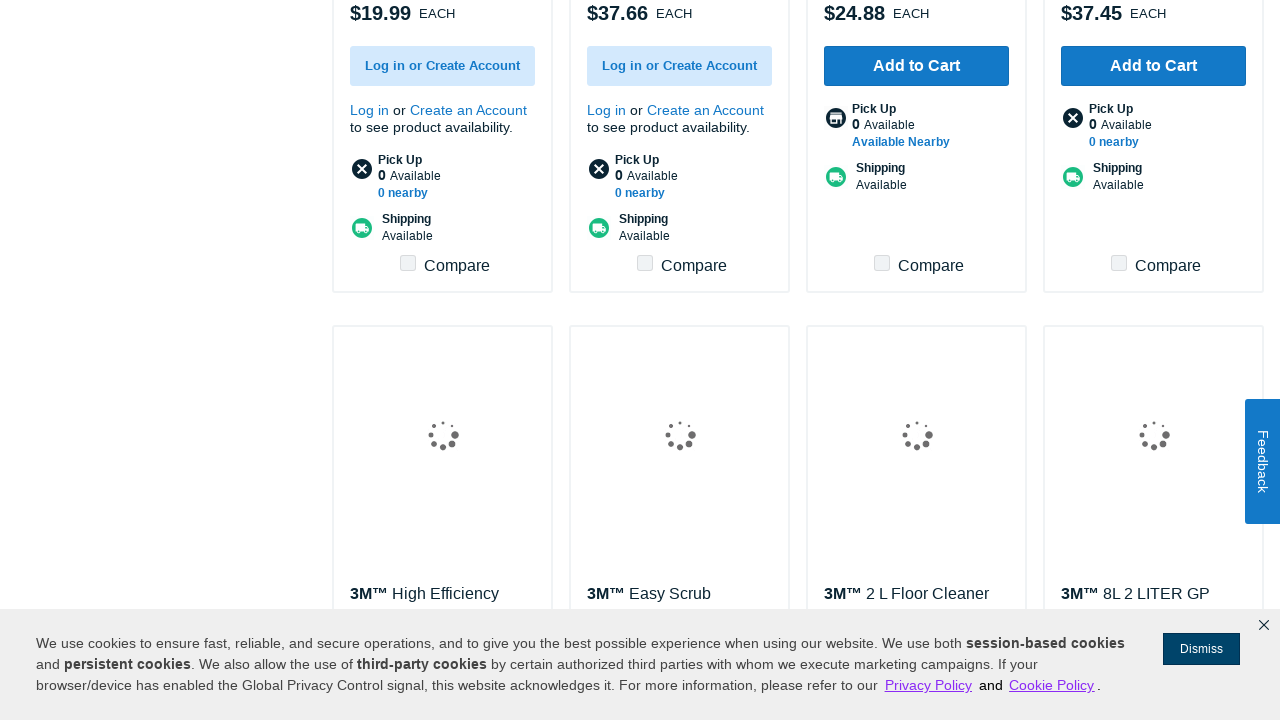

Retrieved updated product count: 68 products
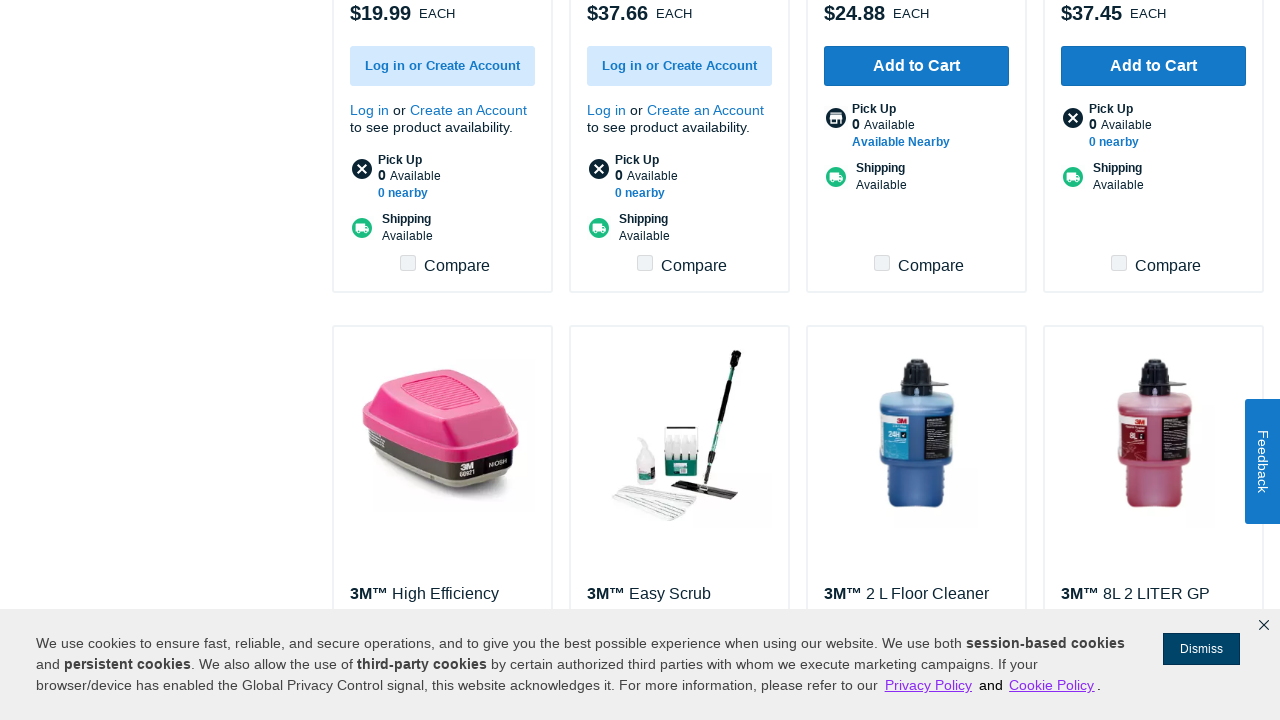

Checked for Show More button availability
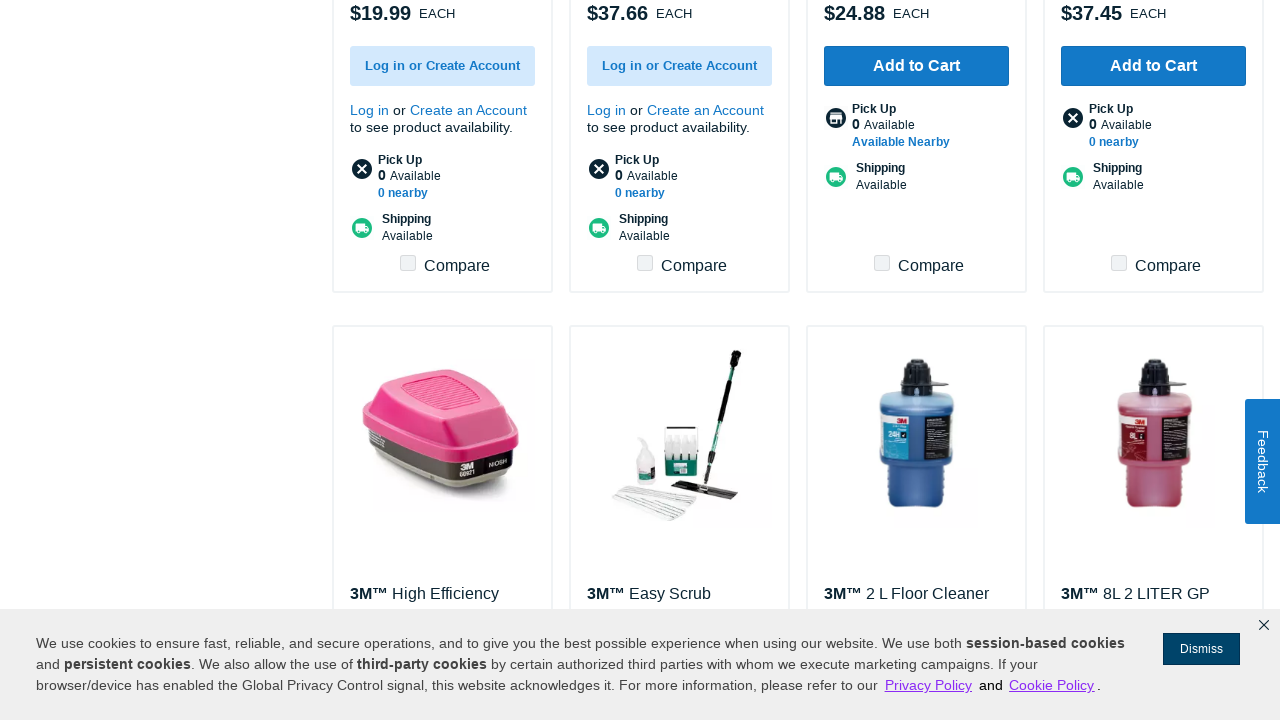

Scrolled Show More button into view
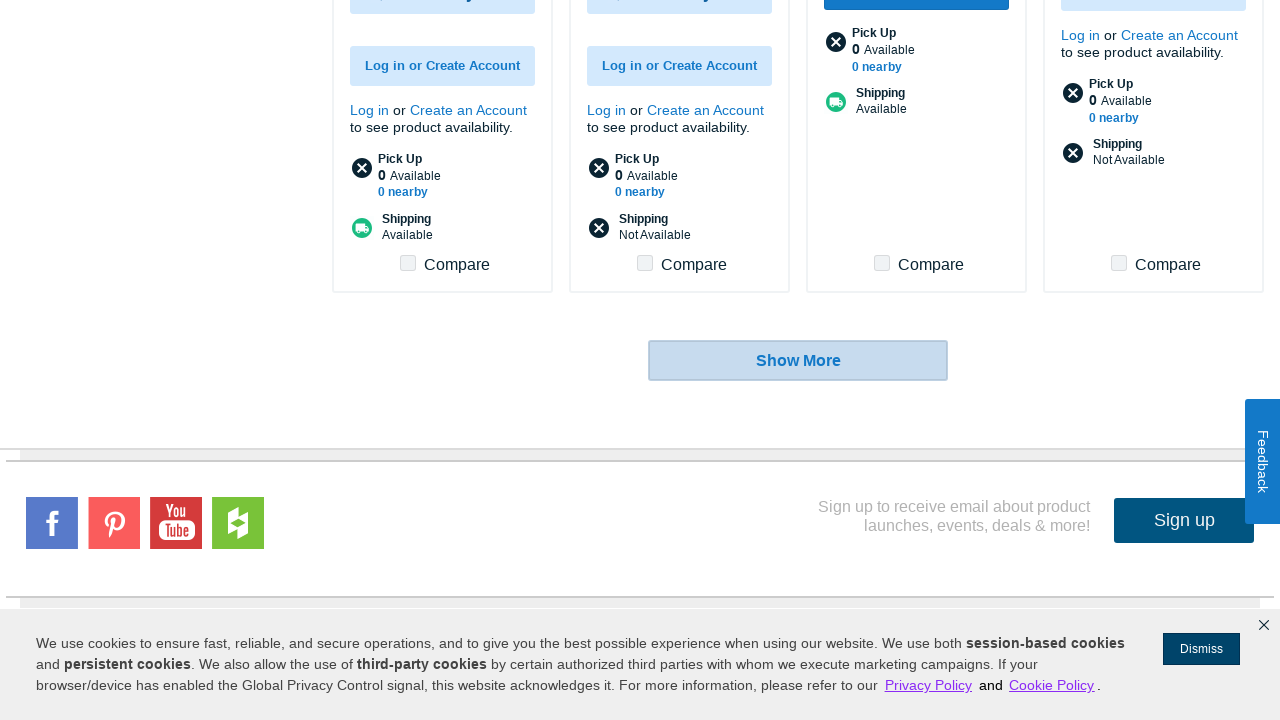

Clicked Show More button to load additional products
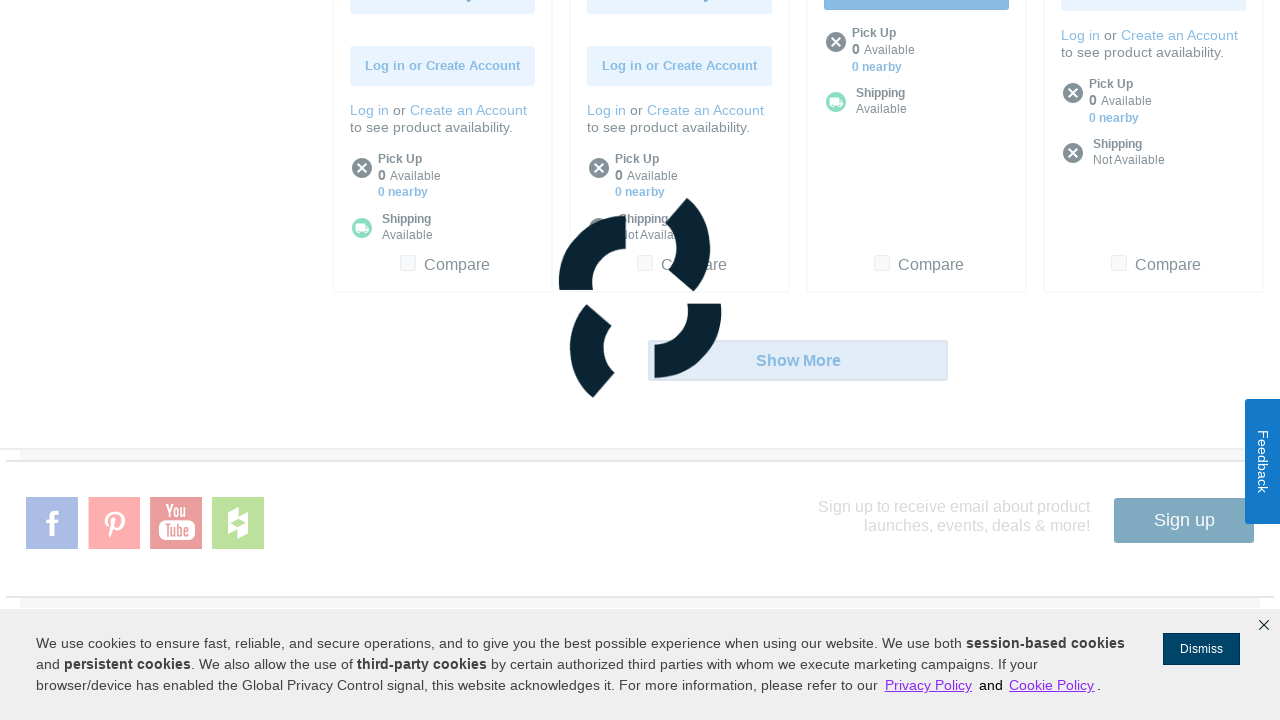

Waited 3 seconds for new products to load
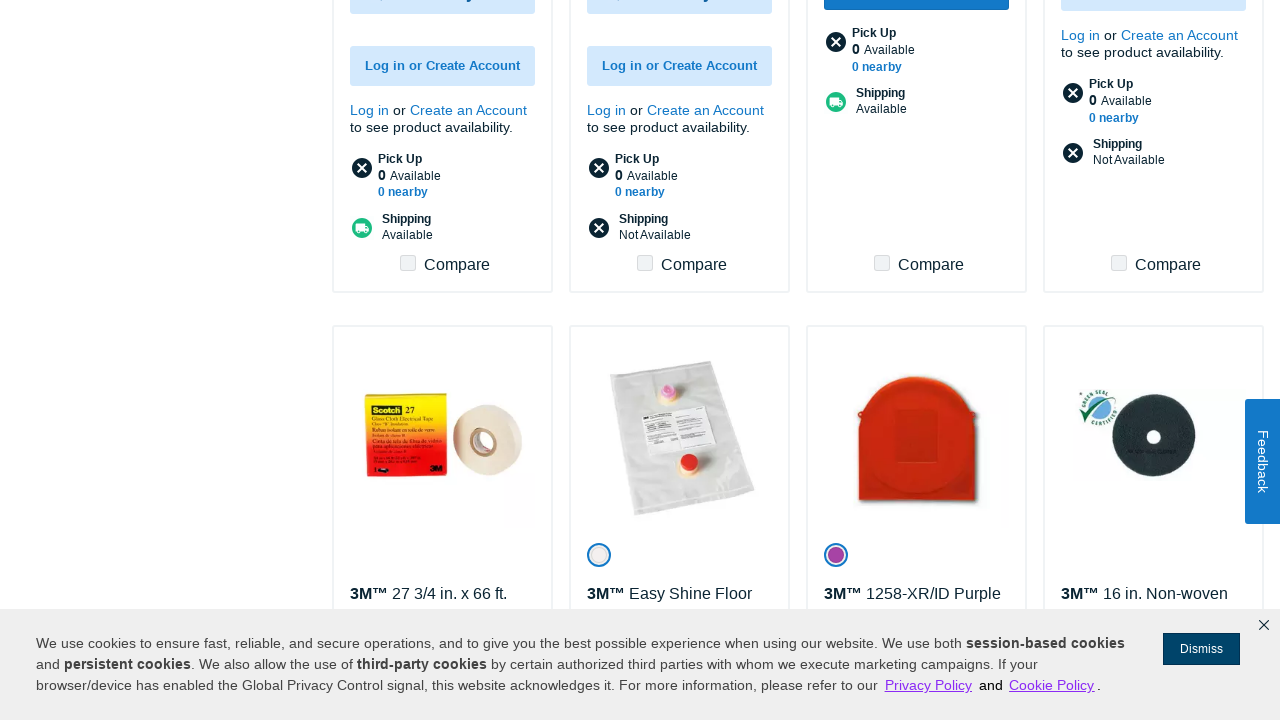

Retrieved updated product count: 89 products
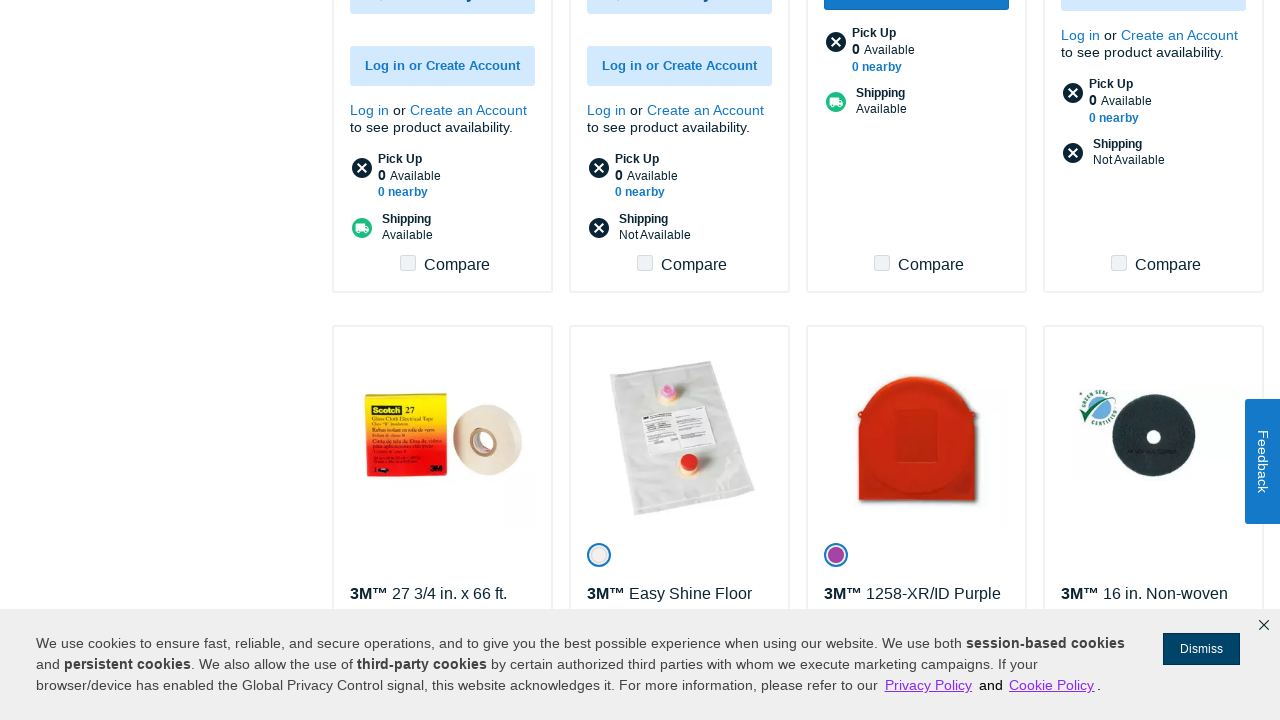

Checked for Show More button availability
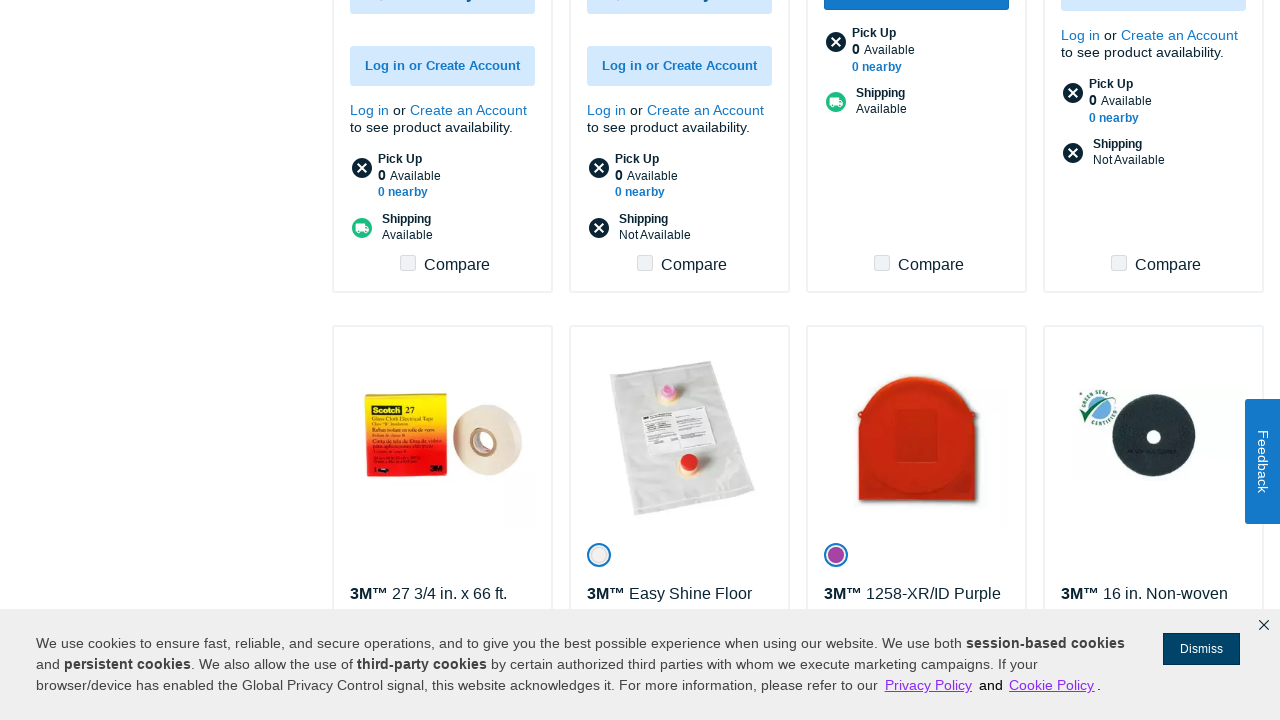

Scrolled Show More button into view
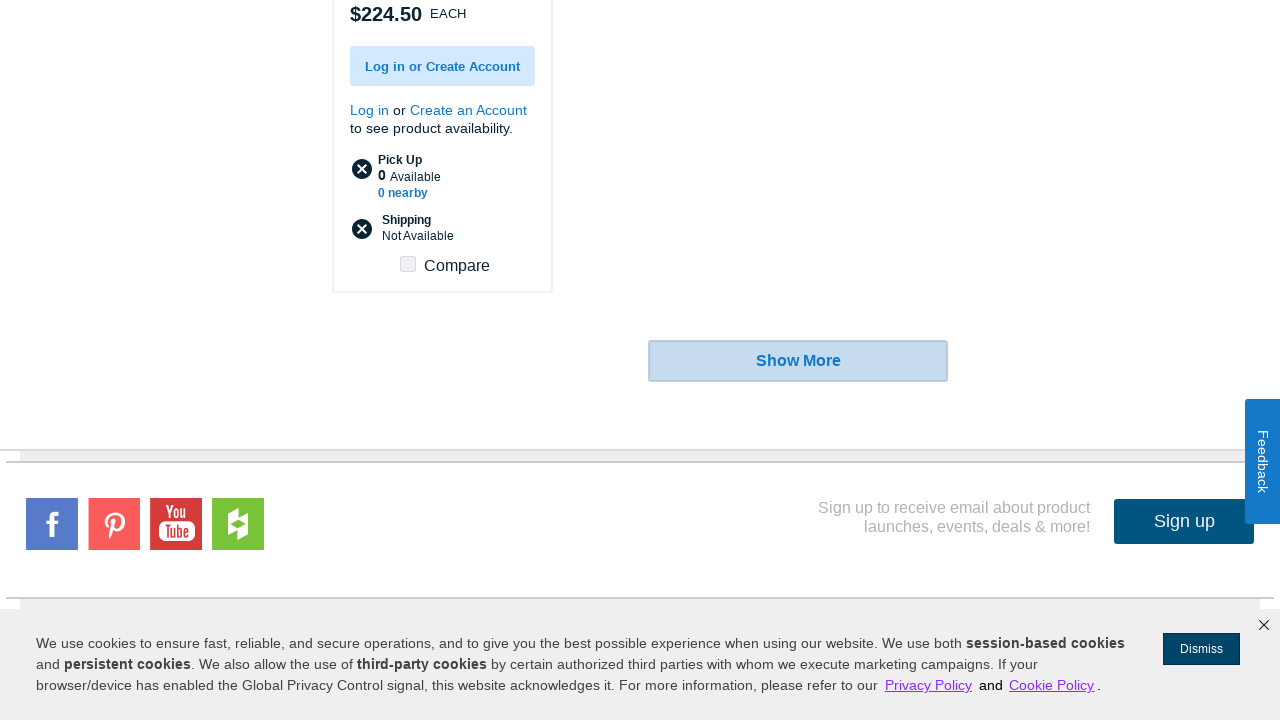

Clicked Show More button to load additional products
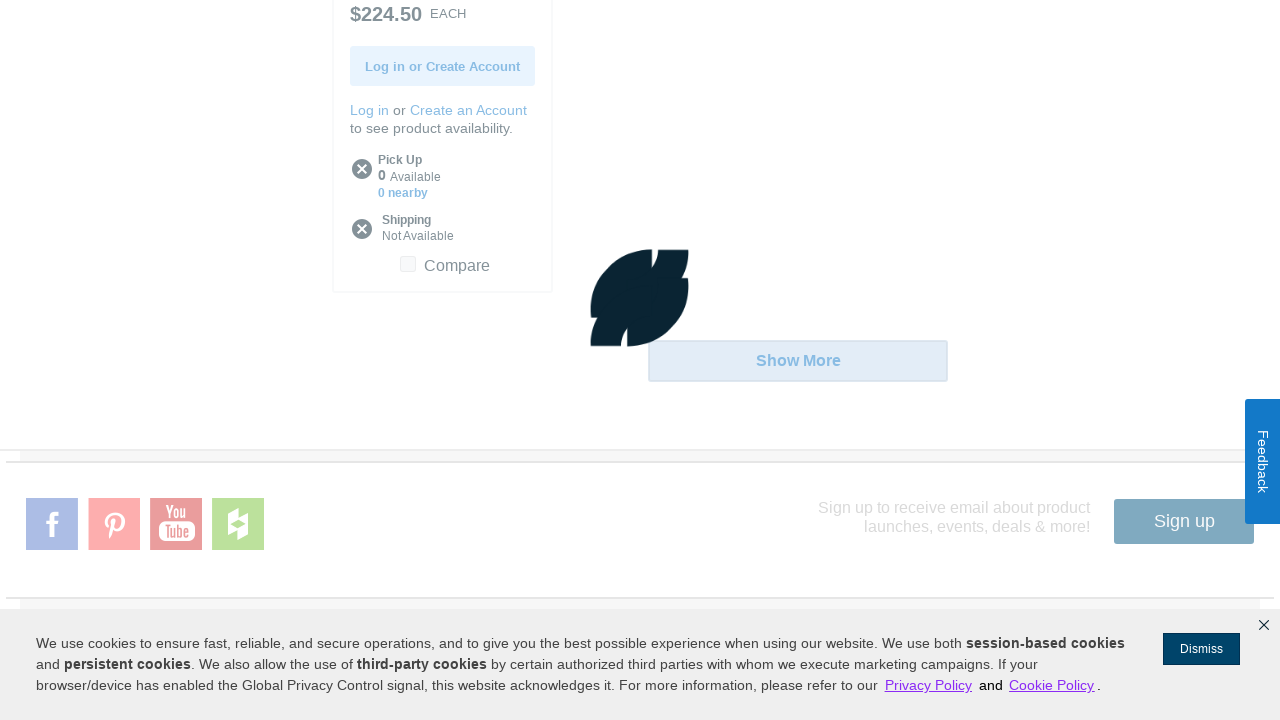

Waited 3 seconds for new products to load
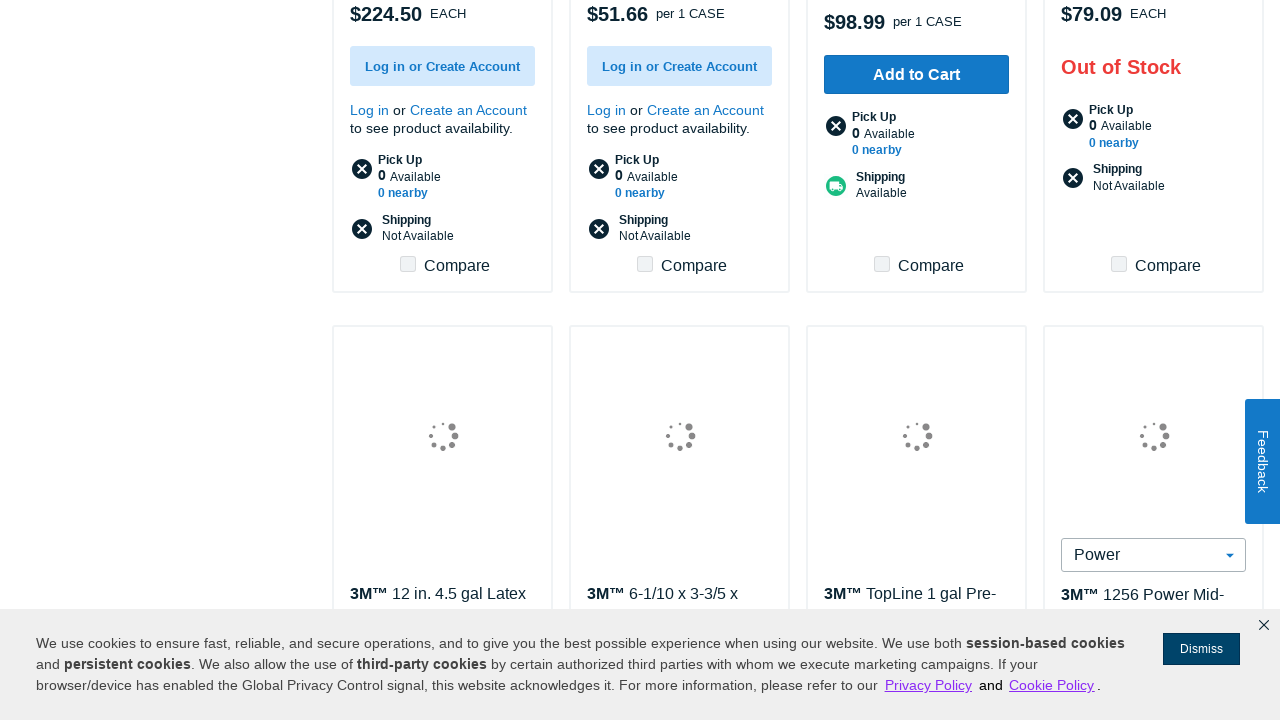

Retrieved updated product count: 112 products
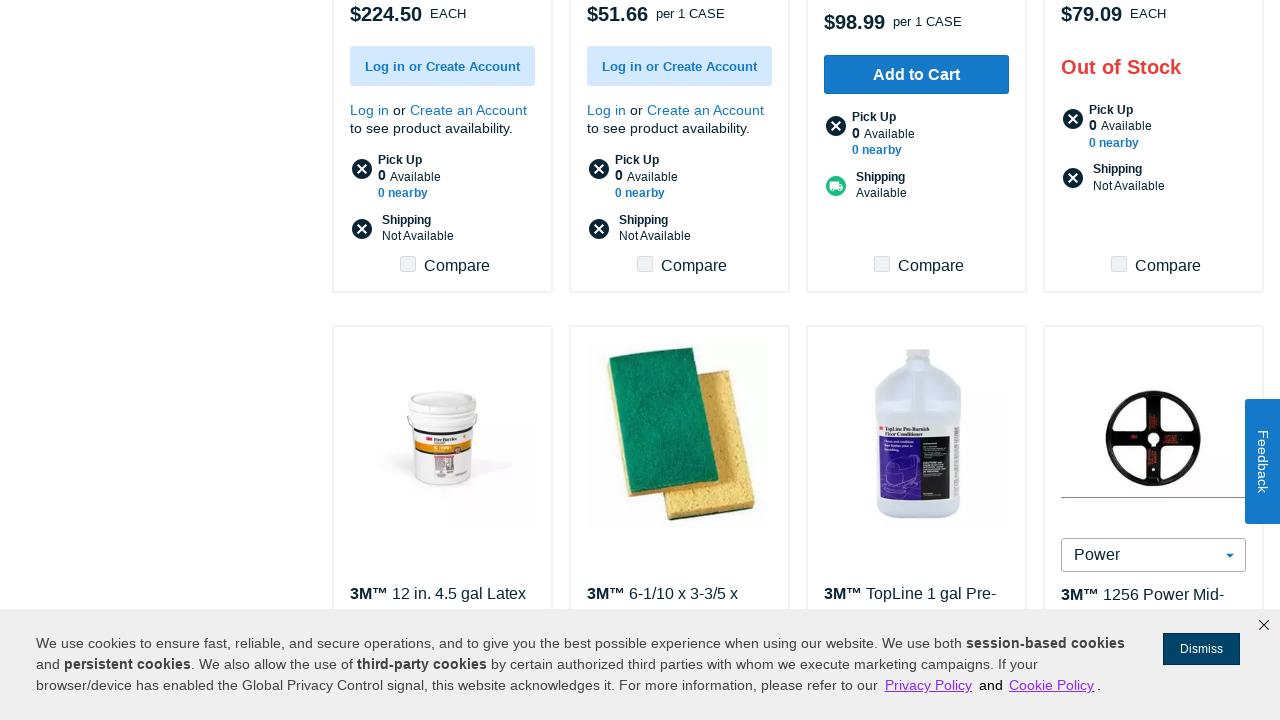

Checked for Show More button availability
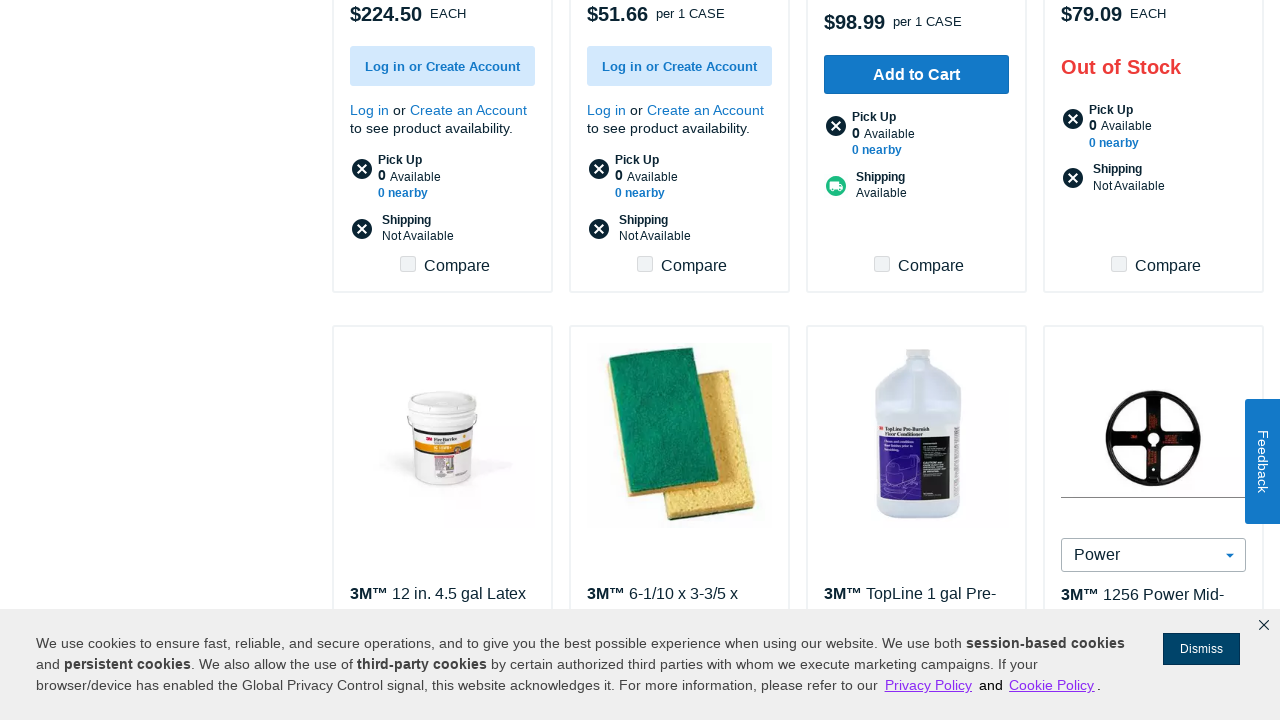

Scrolled Show More button into view
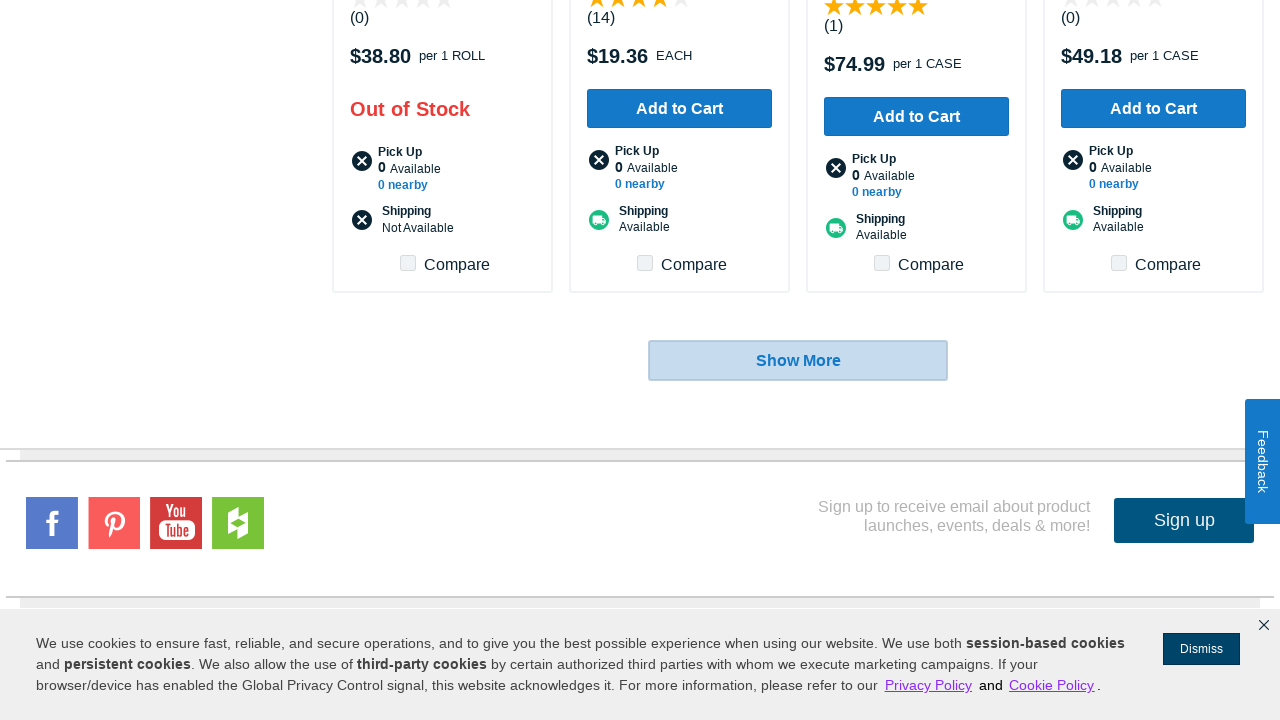

Clicked Show More button to load additional products
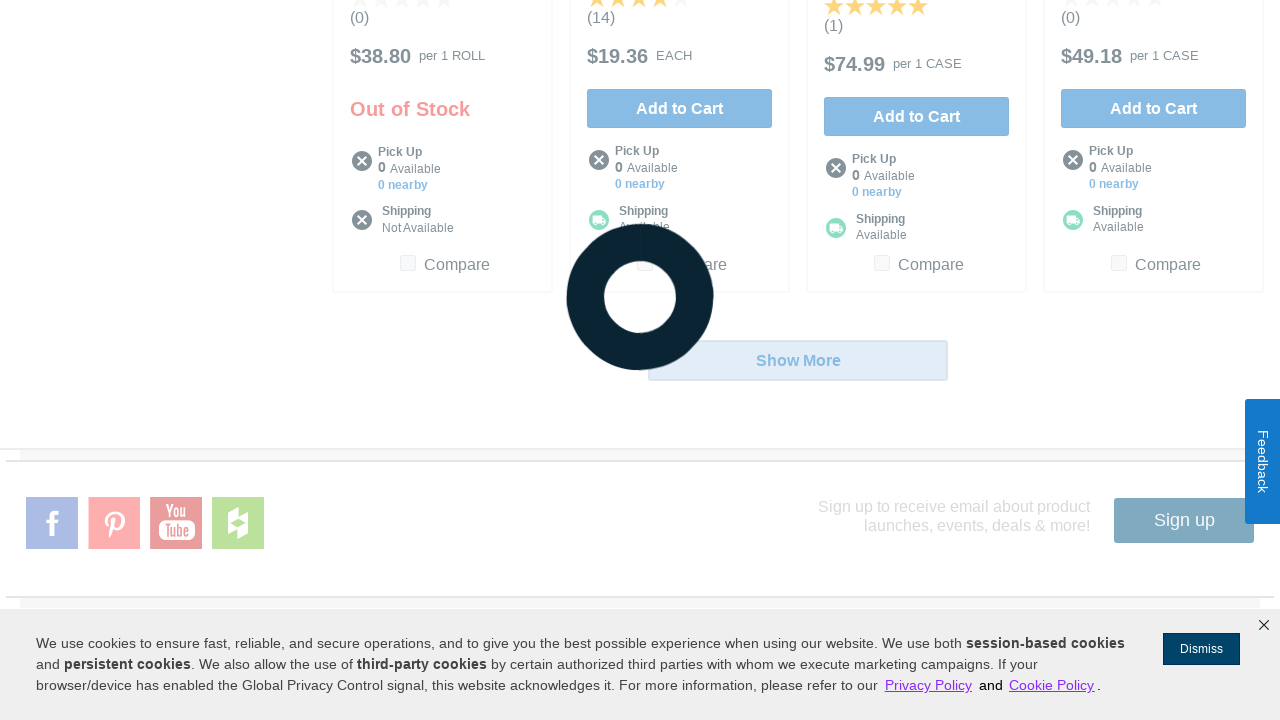

Waited 3 seconds for new products to load
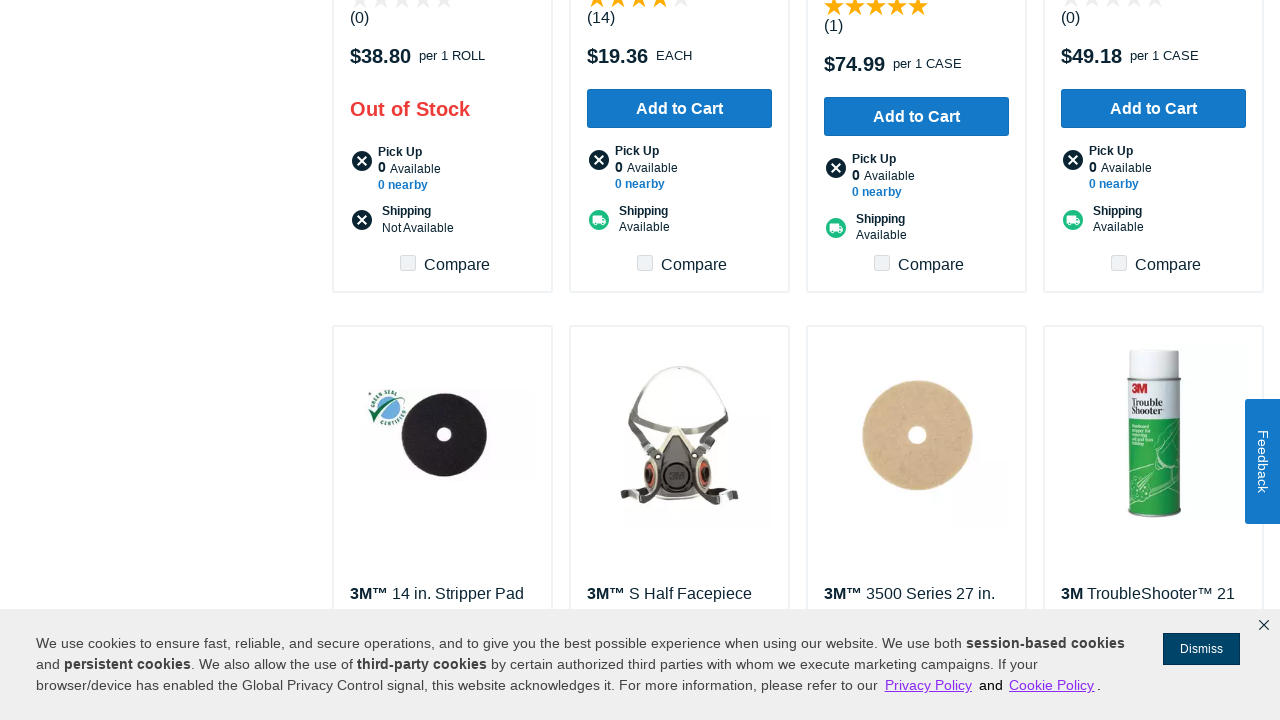

Retrieved updated product count: 133 products
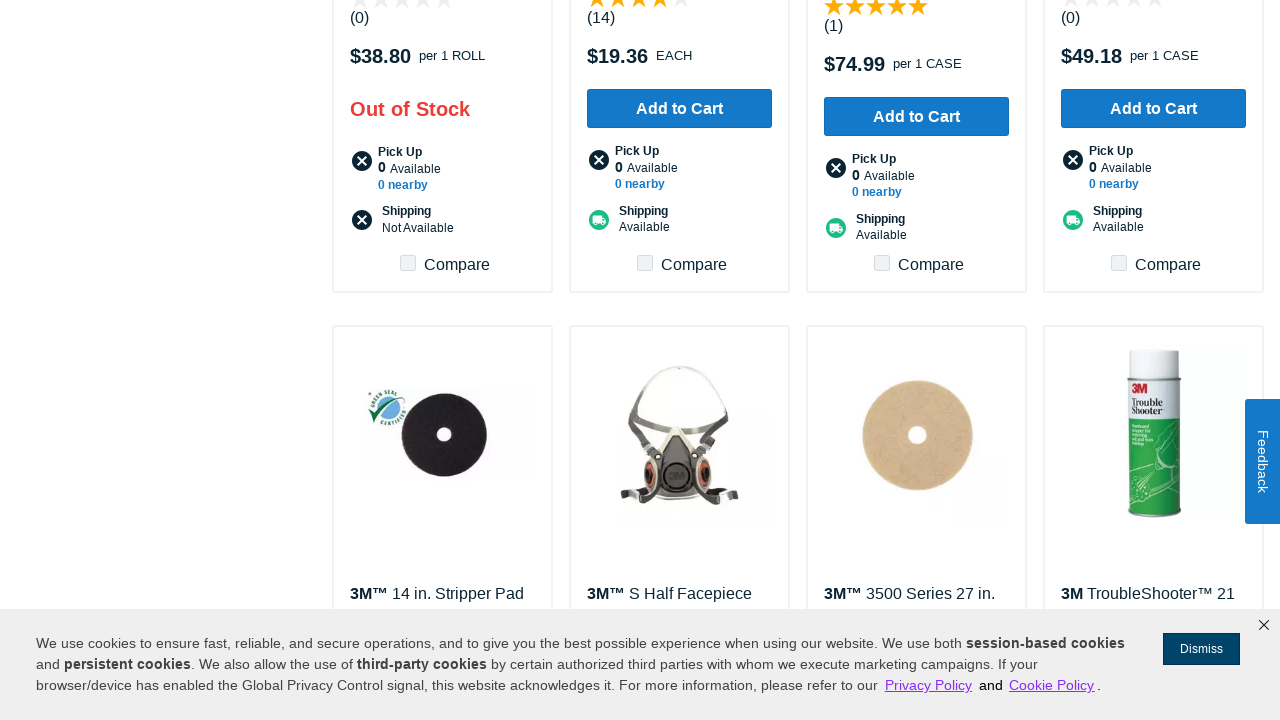

Checked for Show More button availability
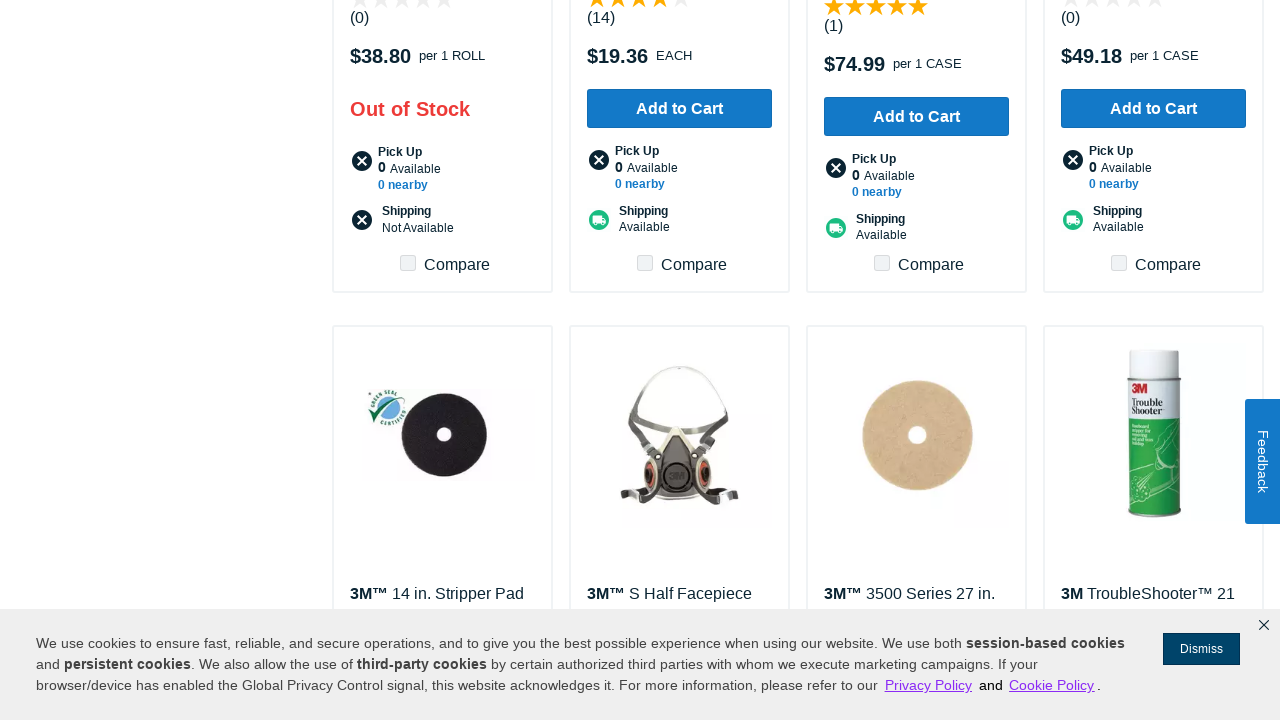

Scrolled Show More button into view
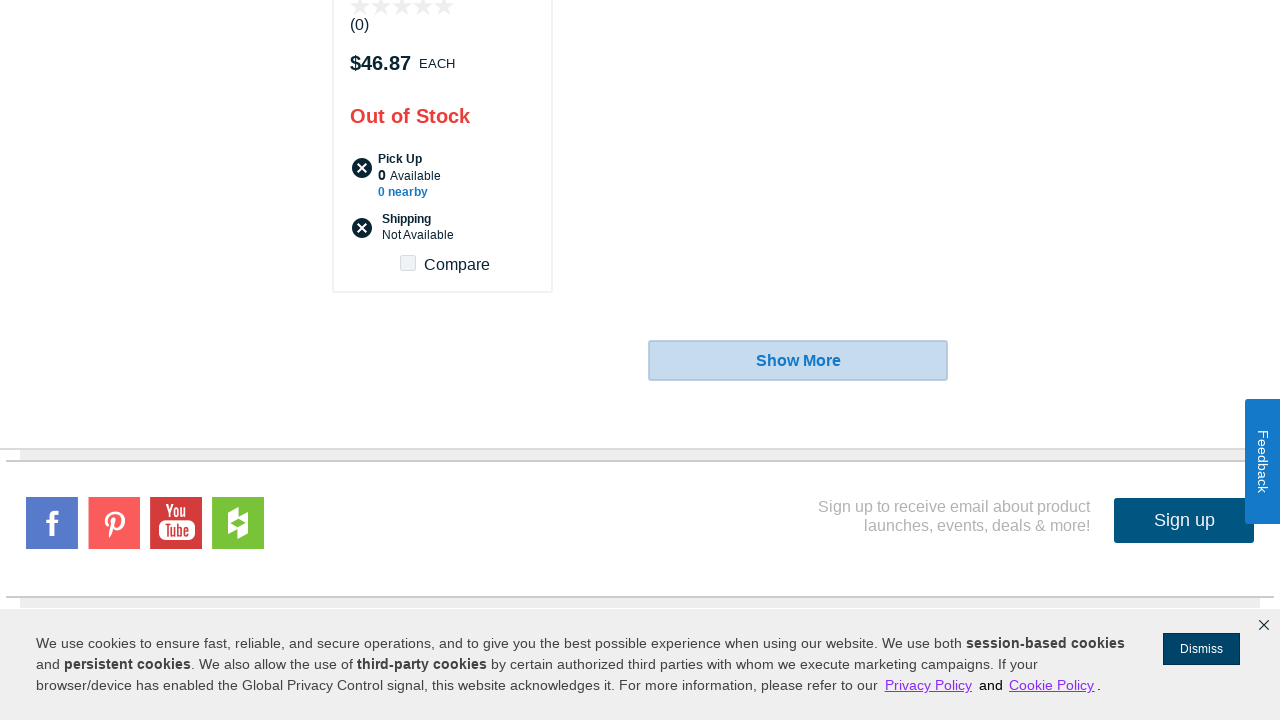

Clicked Show More button to load additional products
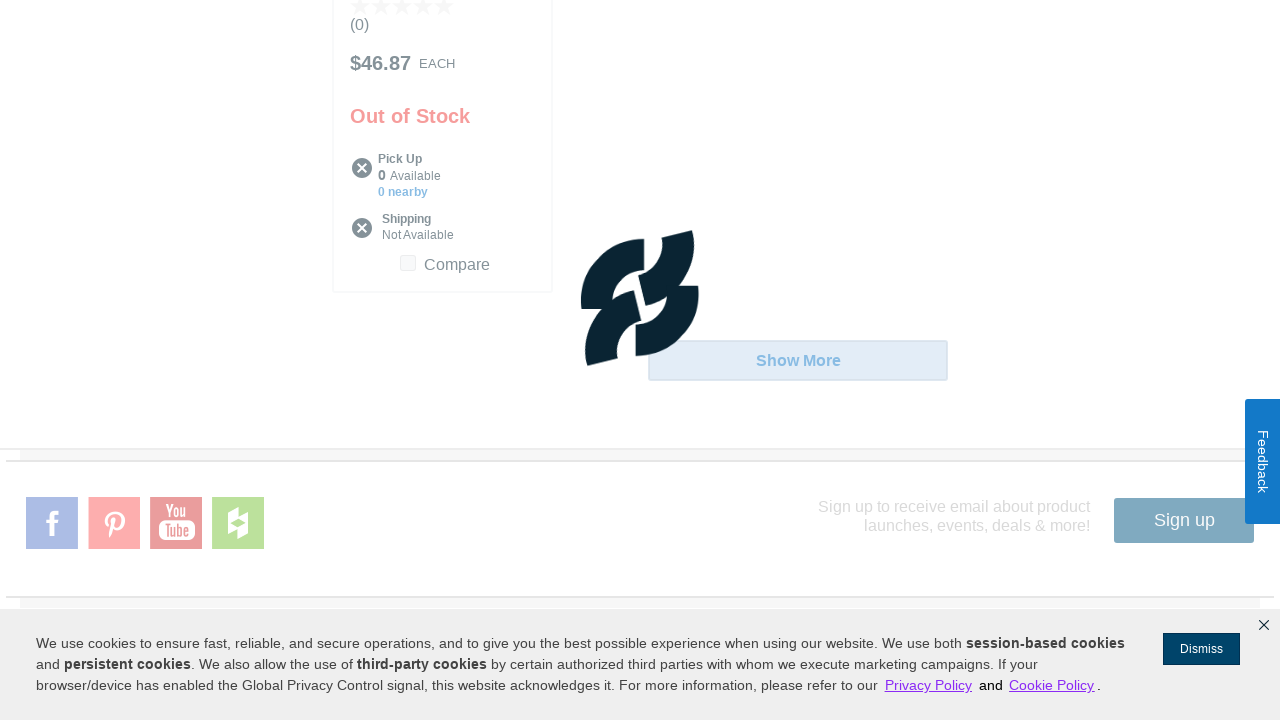

Waited 3 seconds for new products to load
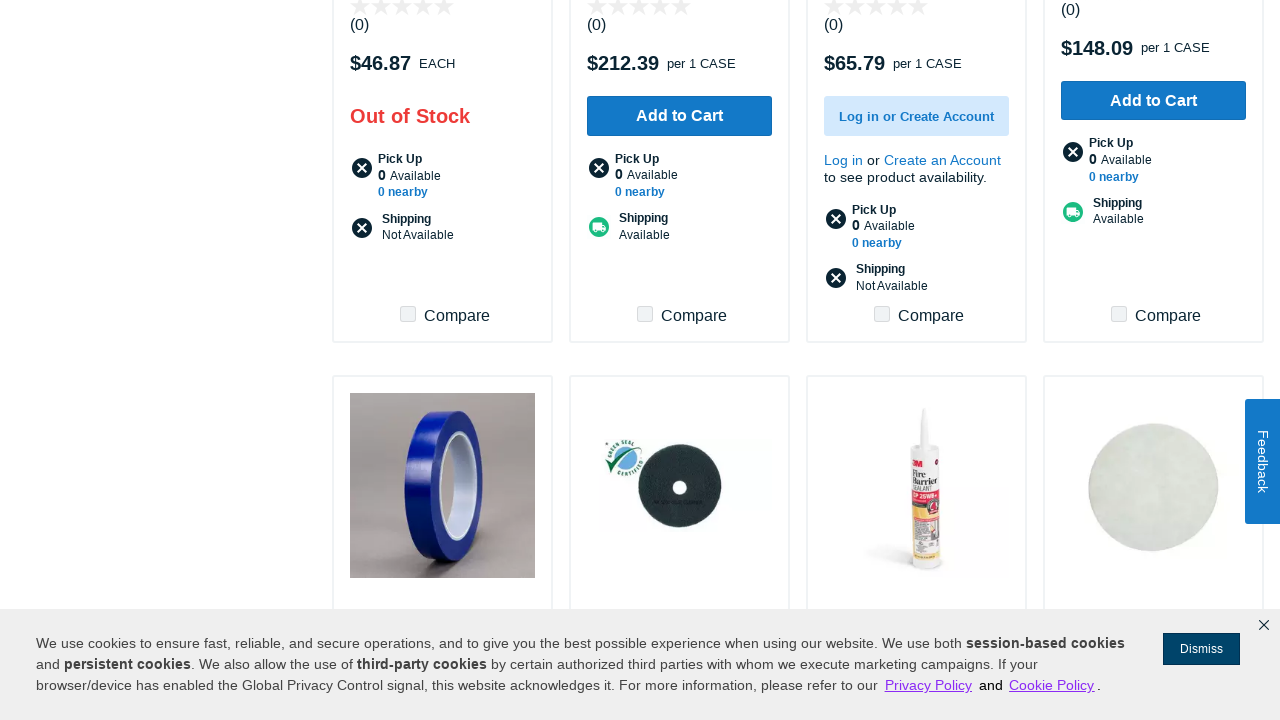

Retrieved updated product count: 156 products
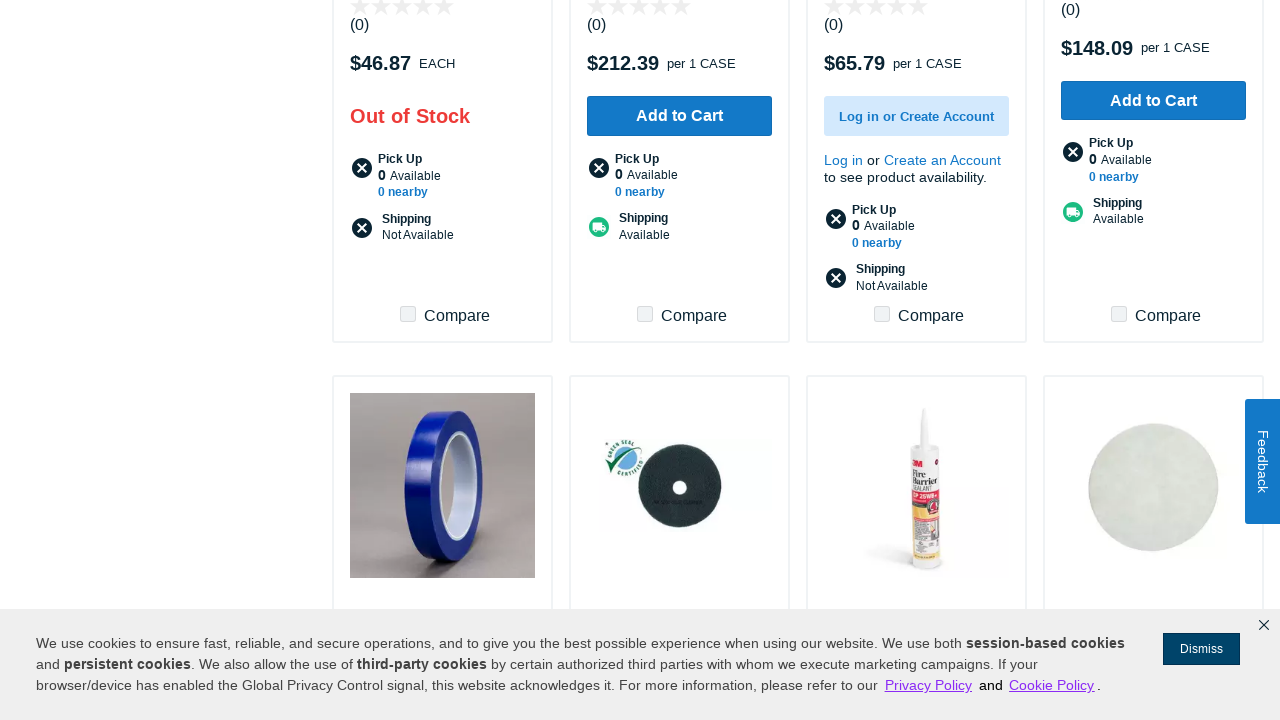

Checked for Show More button availability
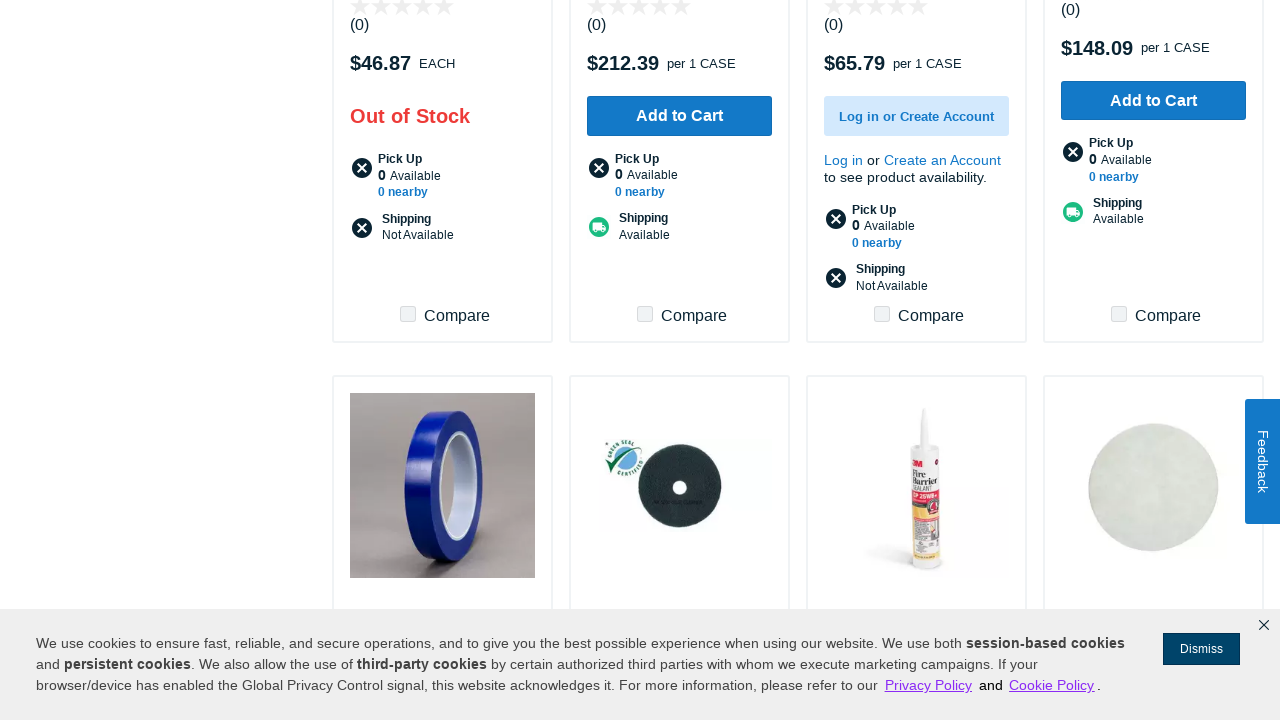

Scrolled Show More button into view
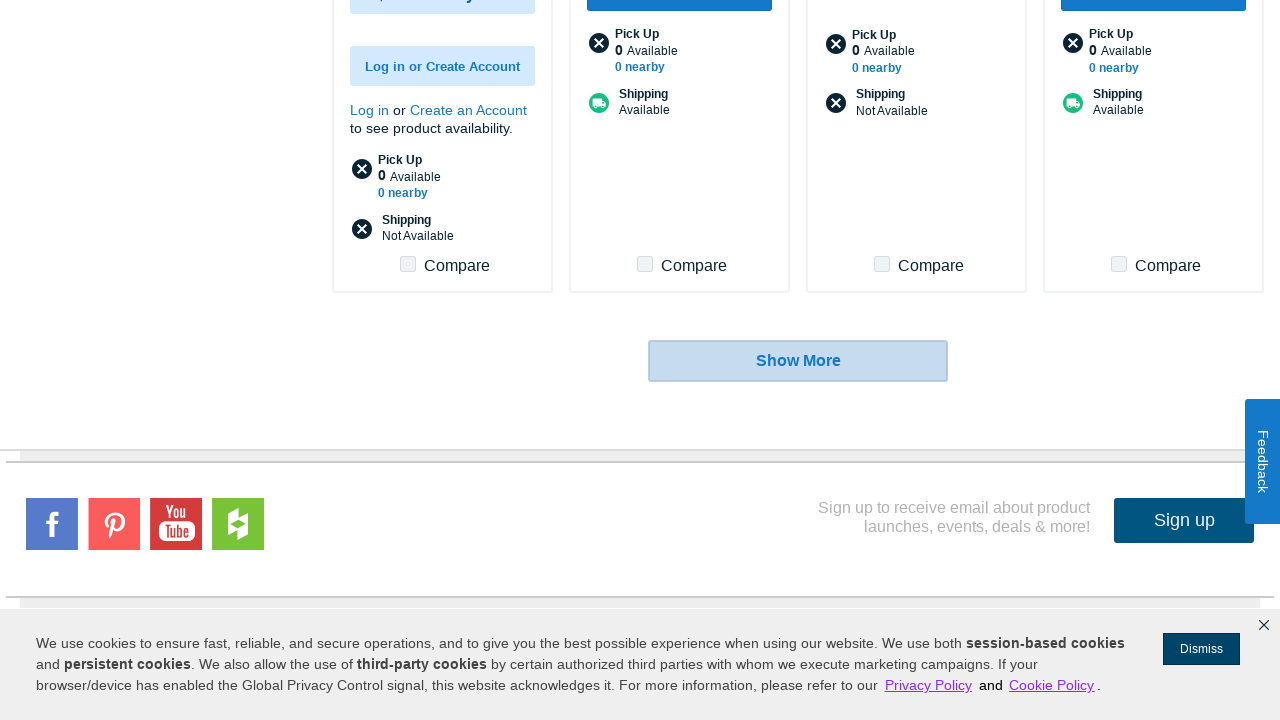

Clicked Show More button to load additional products
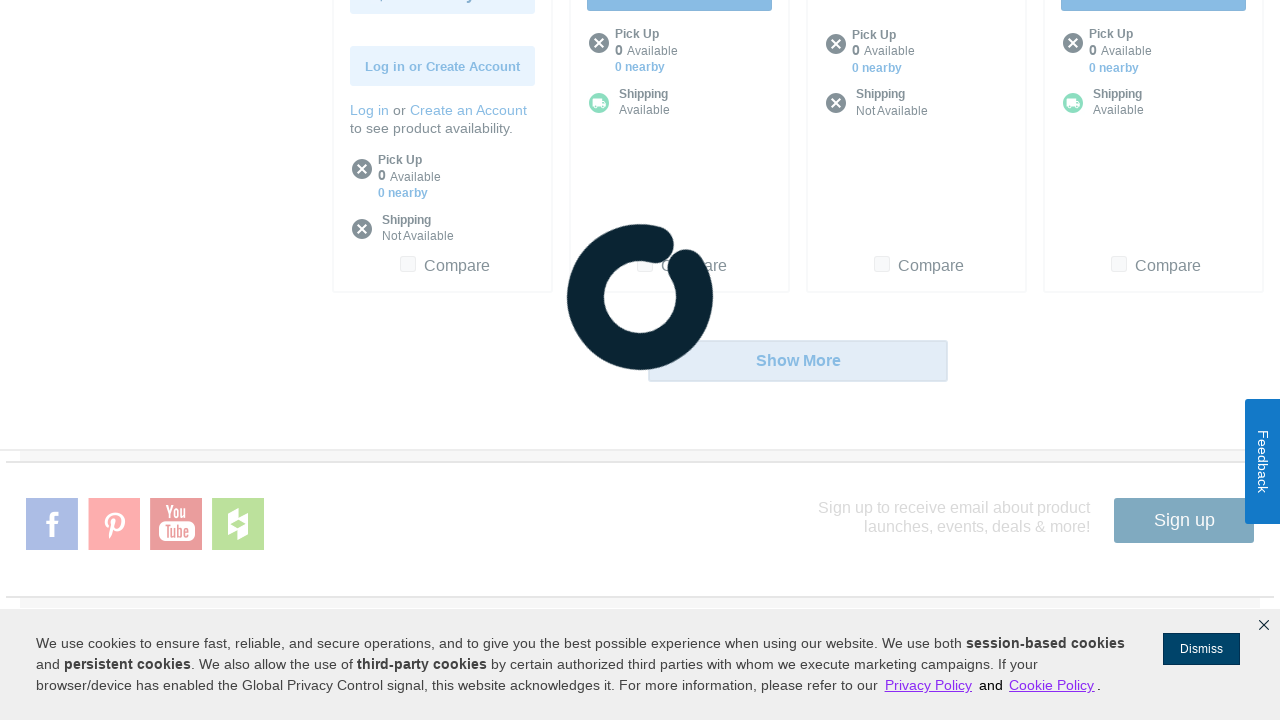

Waited 3 seconds for new products to load
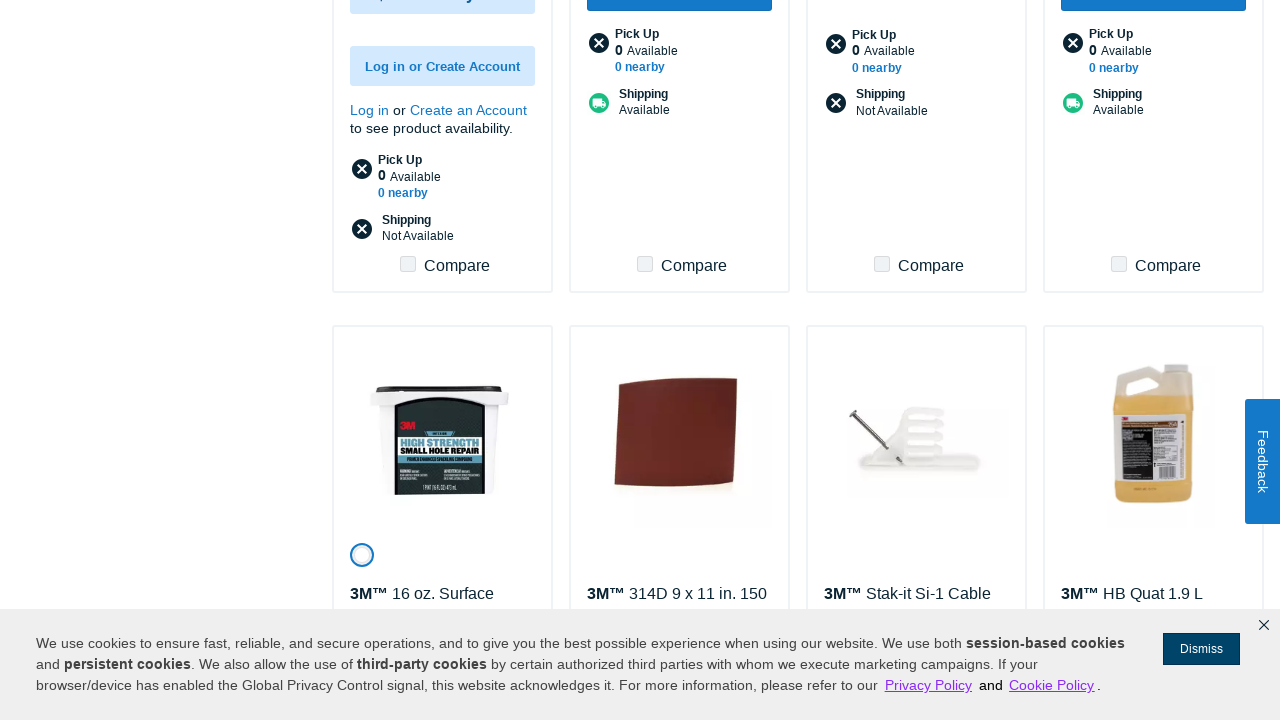

Retrieved updated product count: 175 products
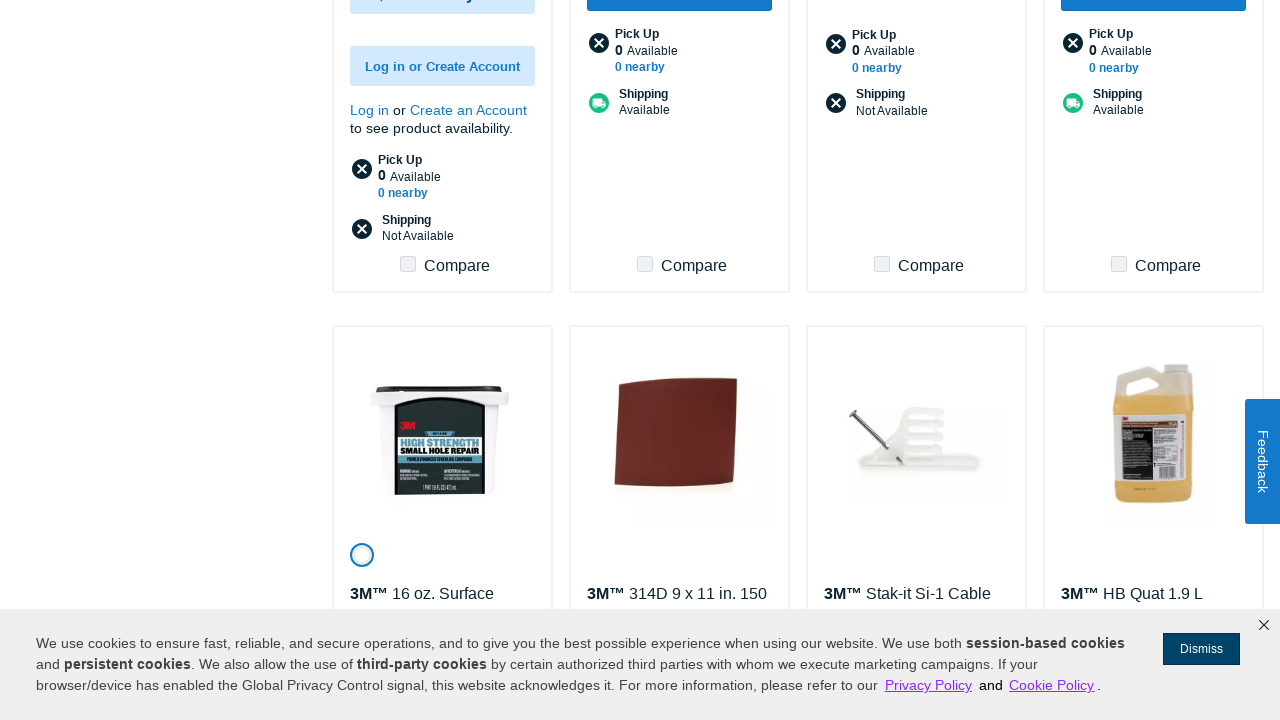

Checked for Show More button availability
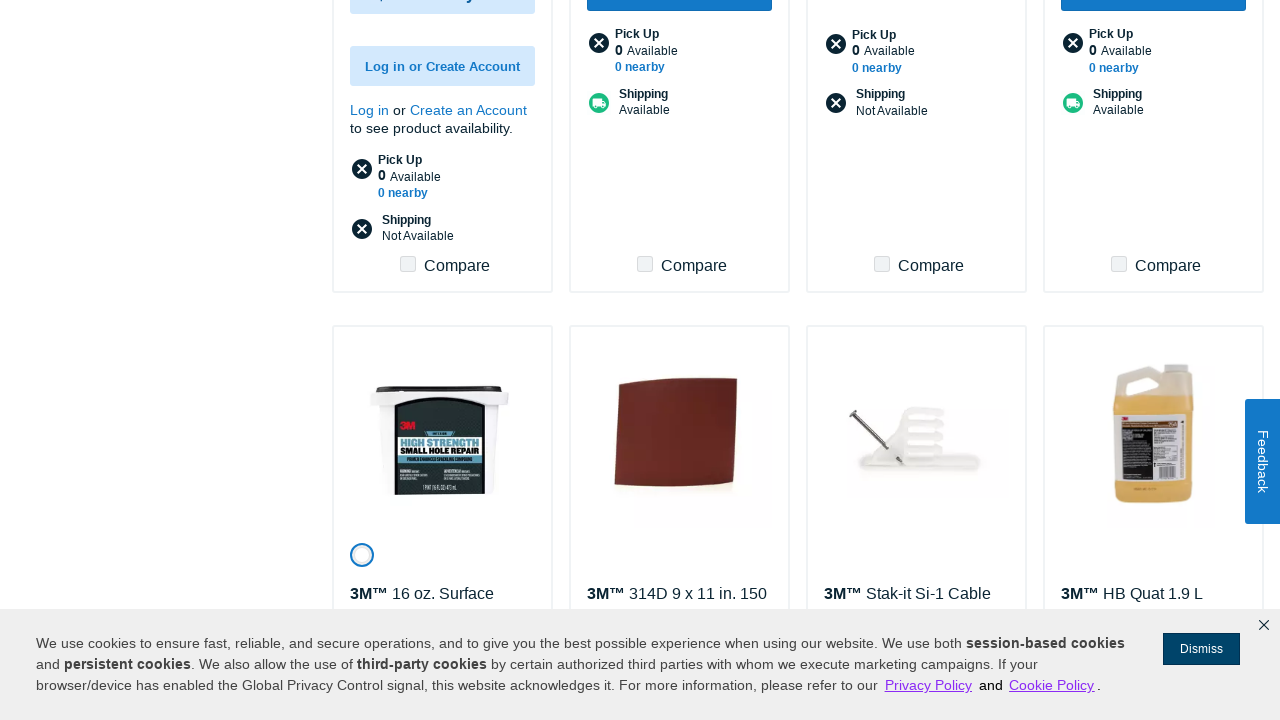

Show More button no longer available, all products loaded
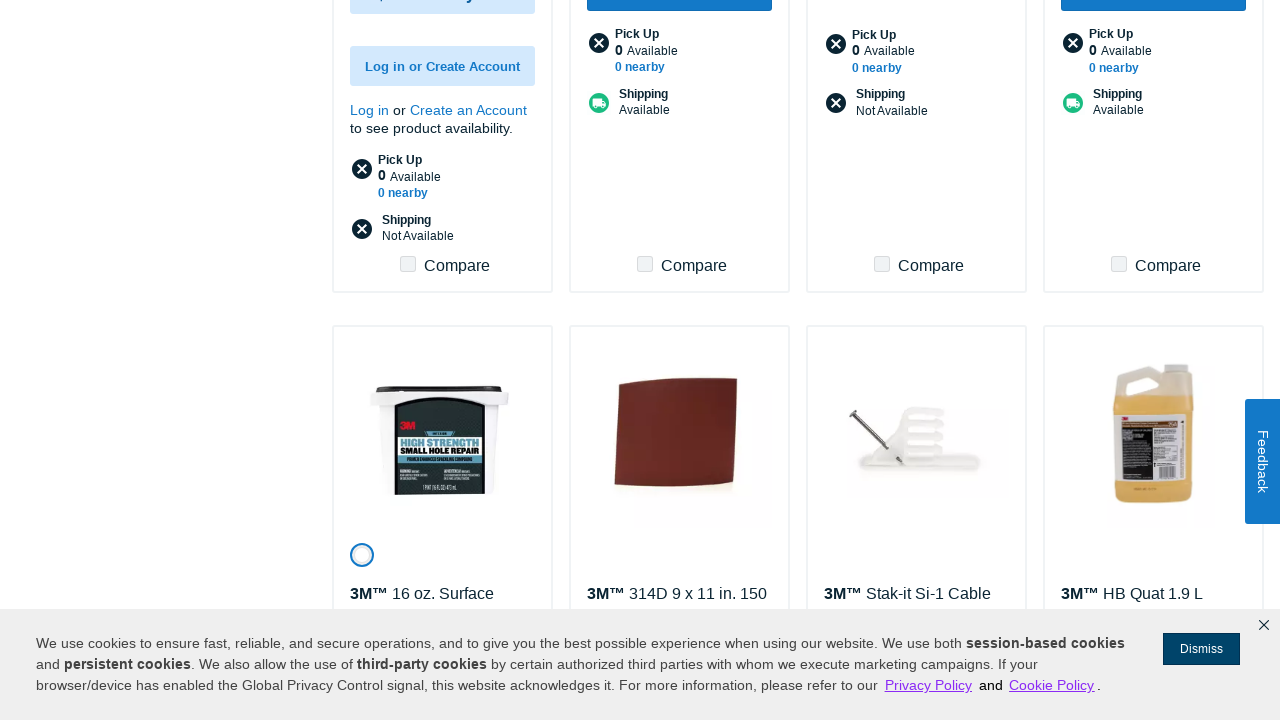

Verified final product count: 175 products loaded
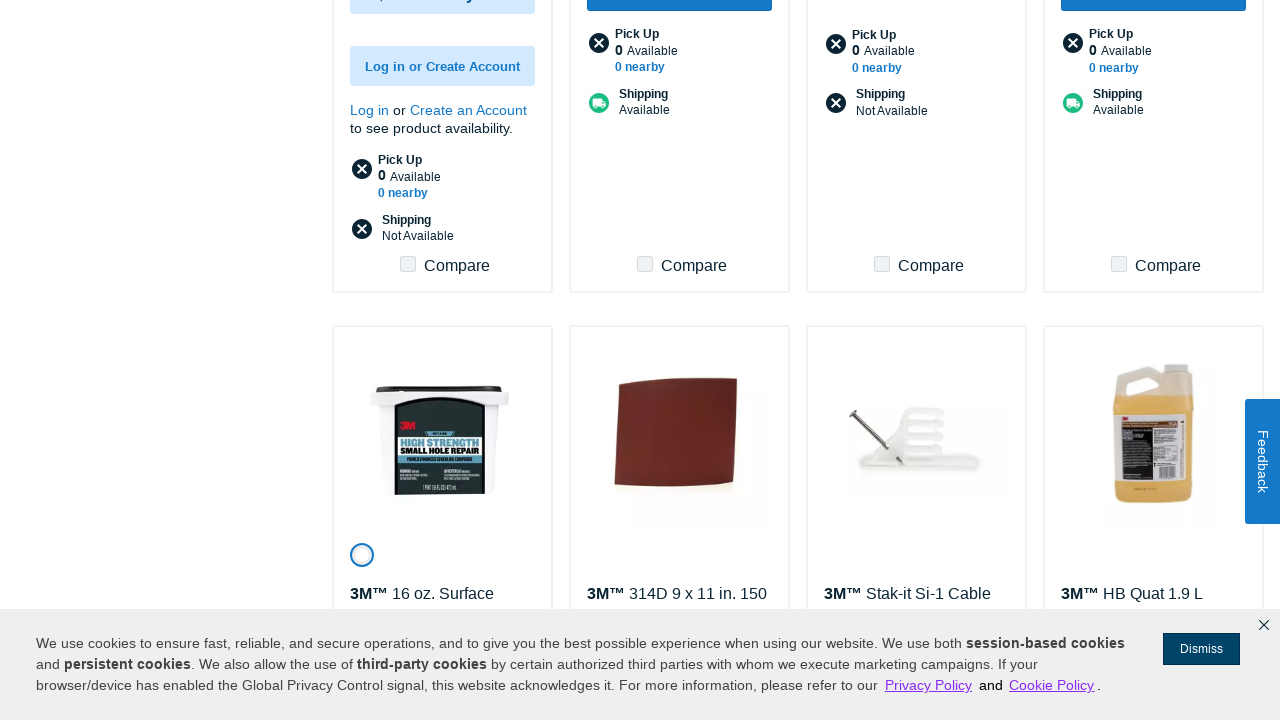

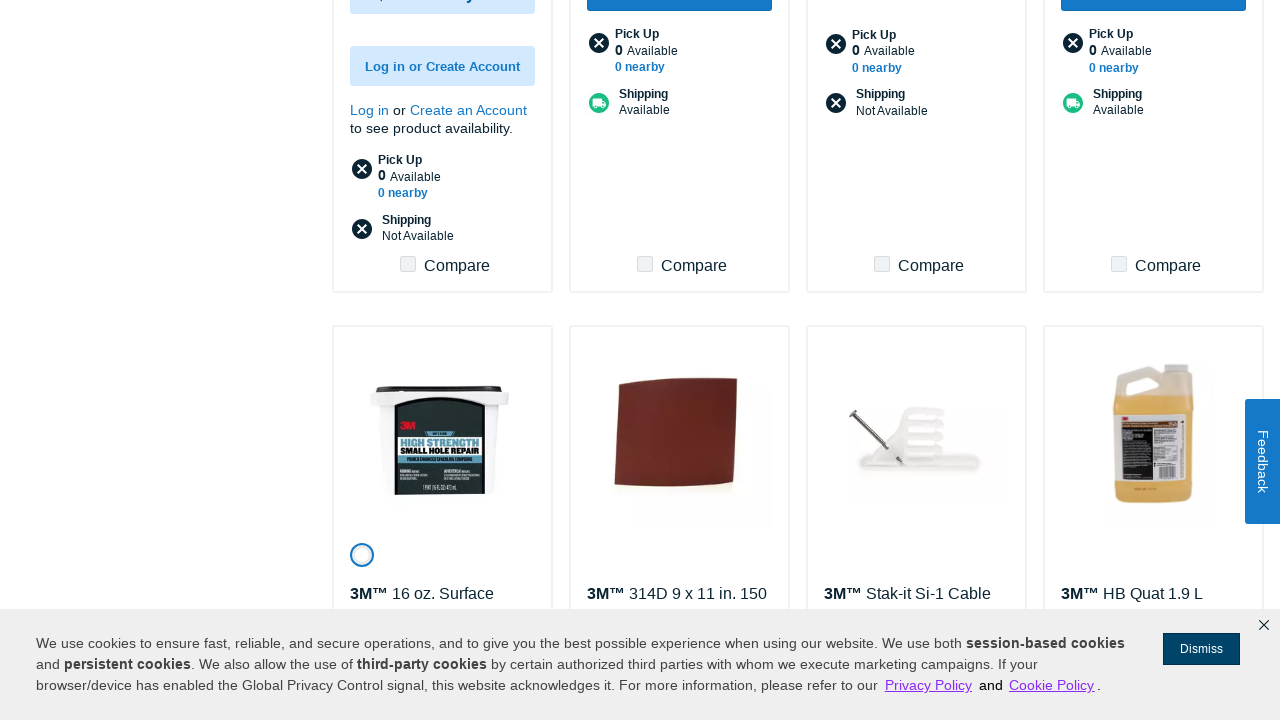